Navigates to the Fabric Custom template page and scrolls through multiple viewport width breakpoints to verify that creative templates are visible within iframes

Starting URL: https://guardian.github.io/commercial-templates/ssr/fabric-custom/

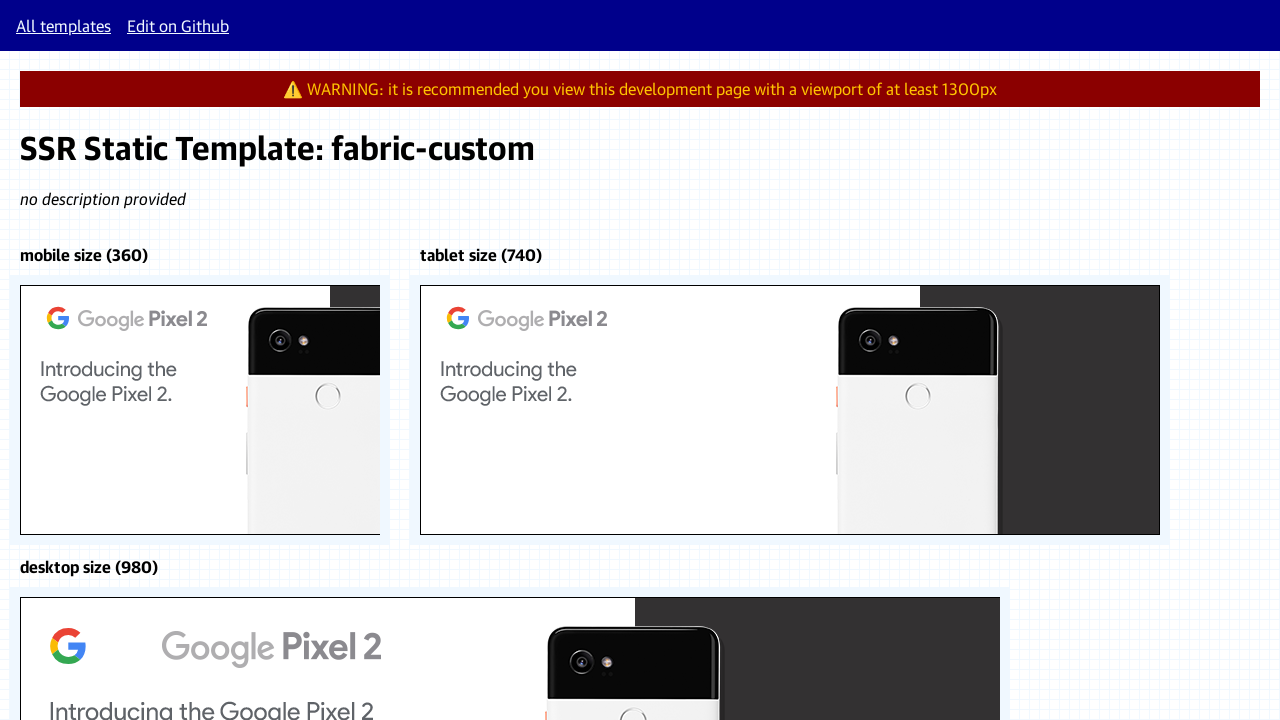

Set viewport size to 1600x1000
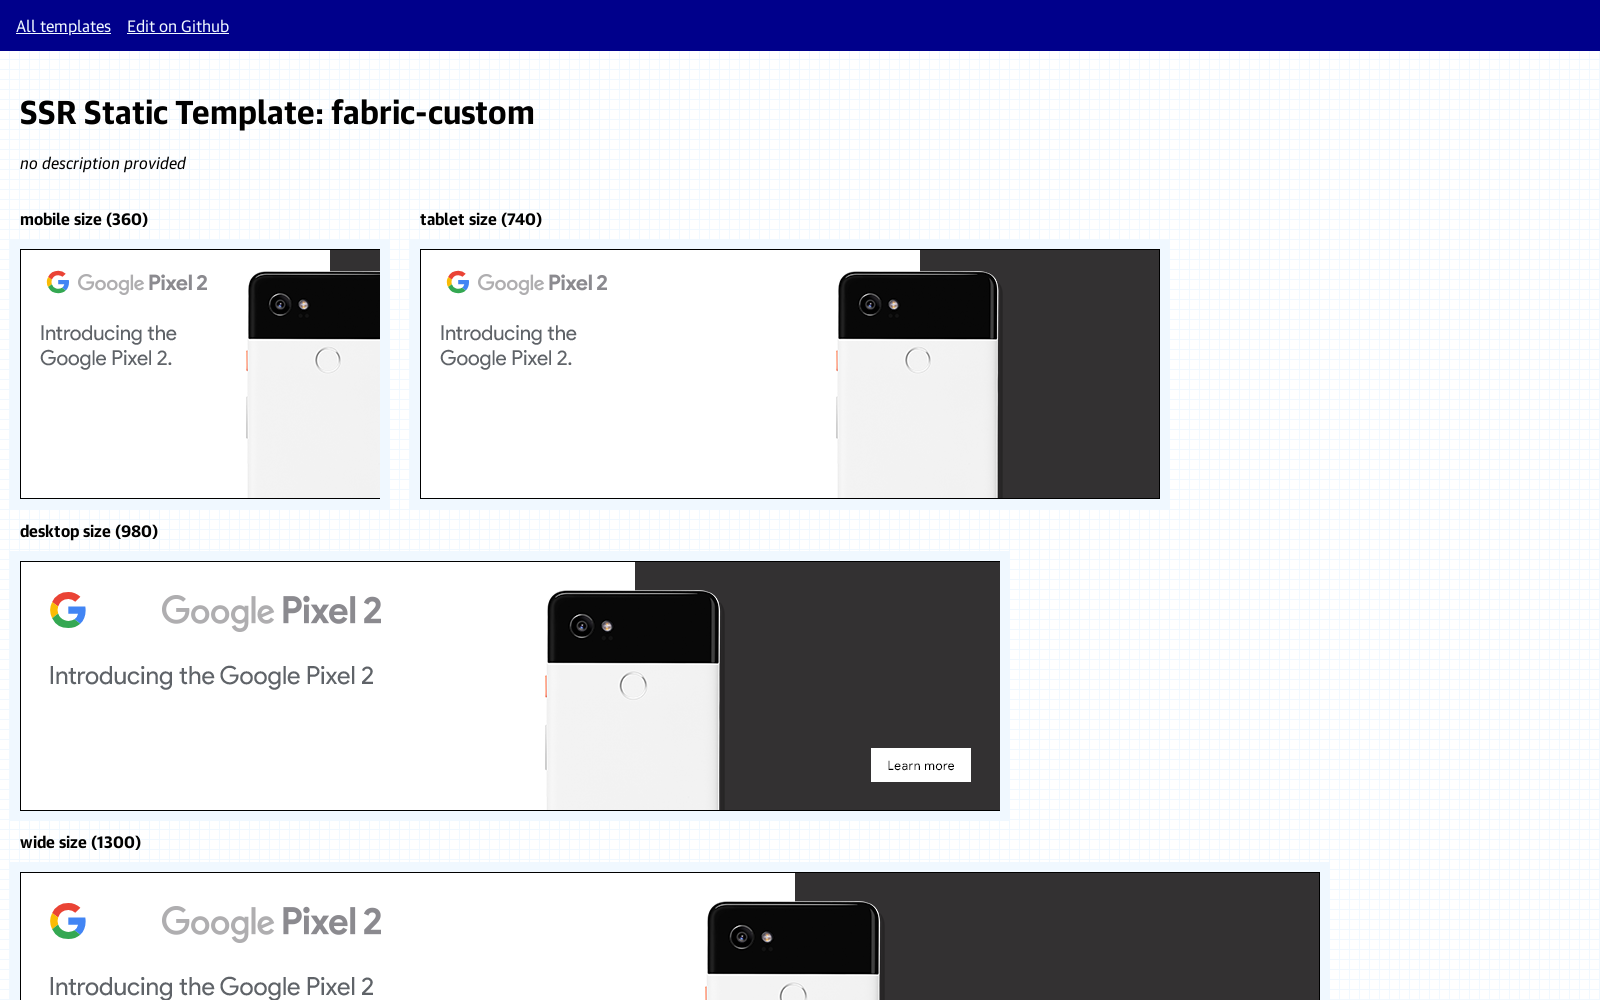

Waited for page network to be idle
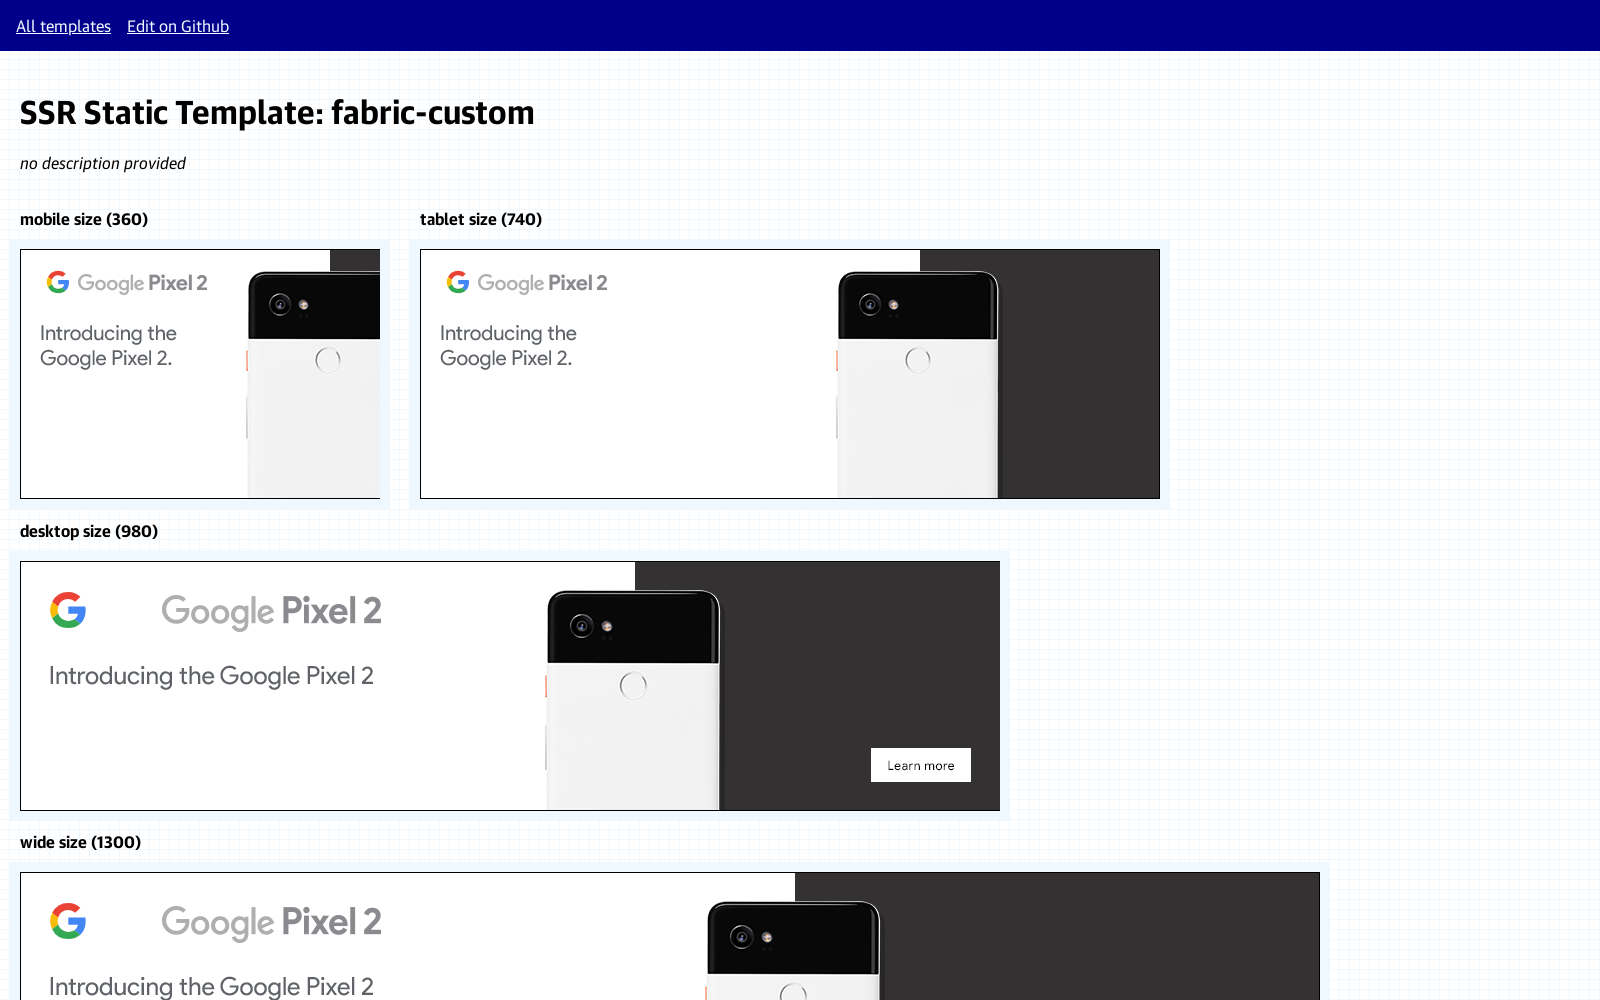

Located iframe with name 'width-360'
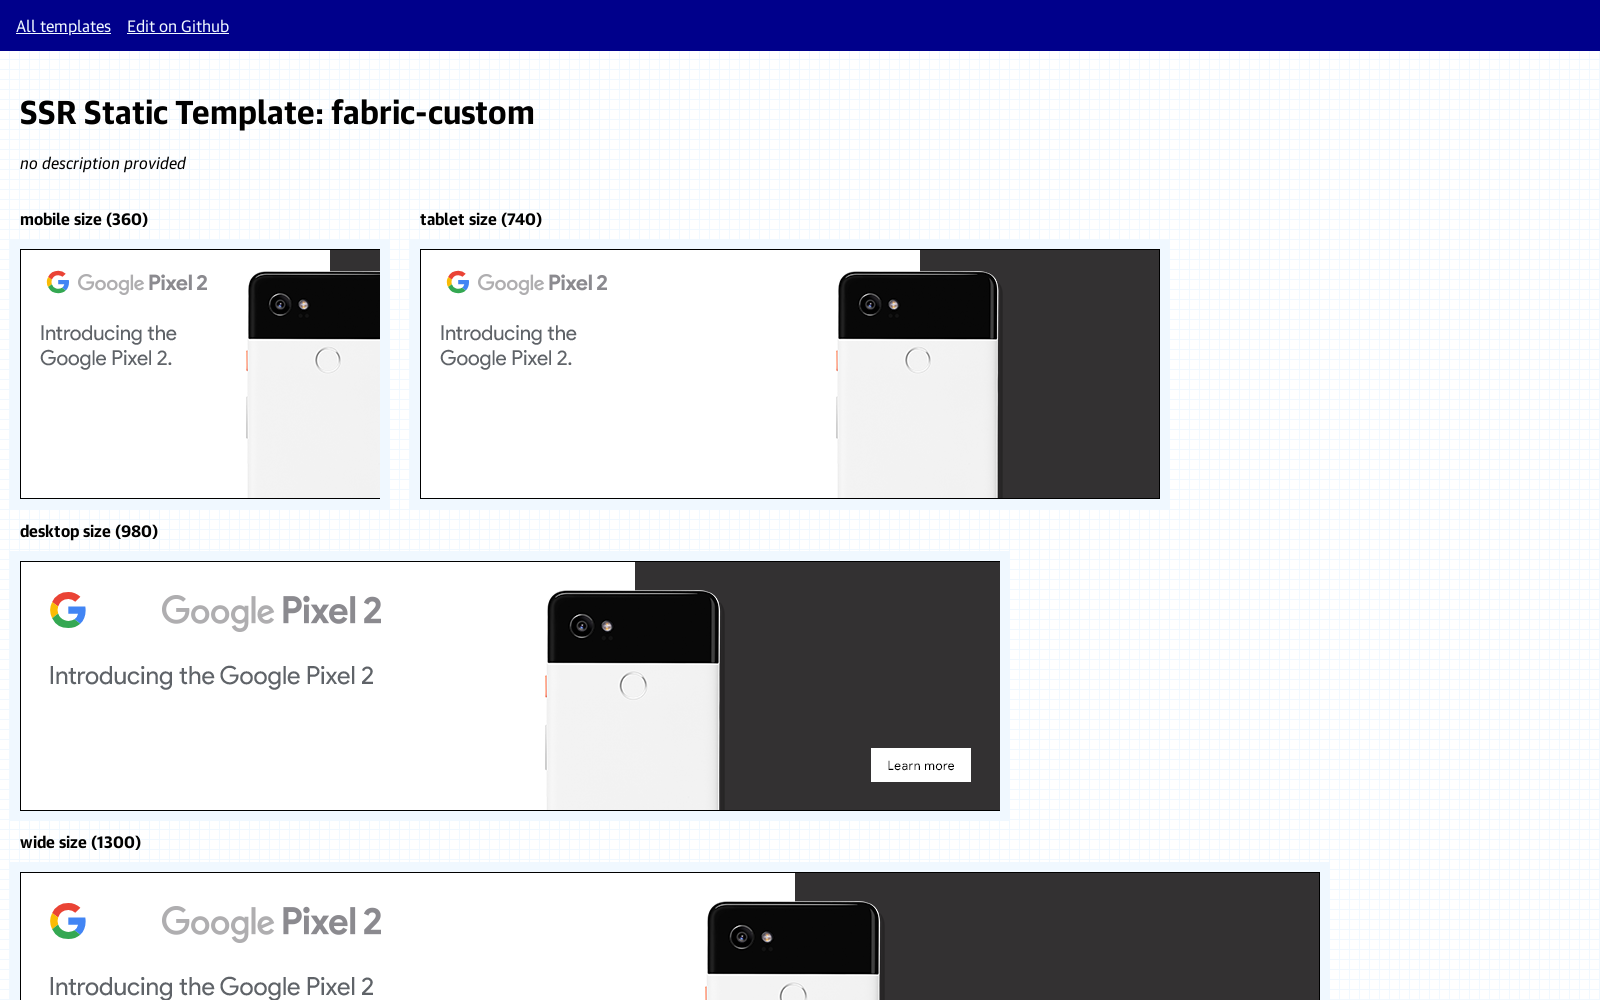

Located creative element within width-360 iframe
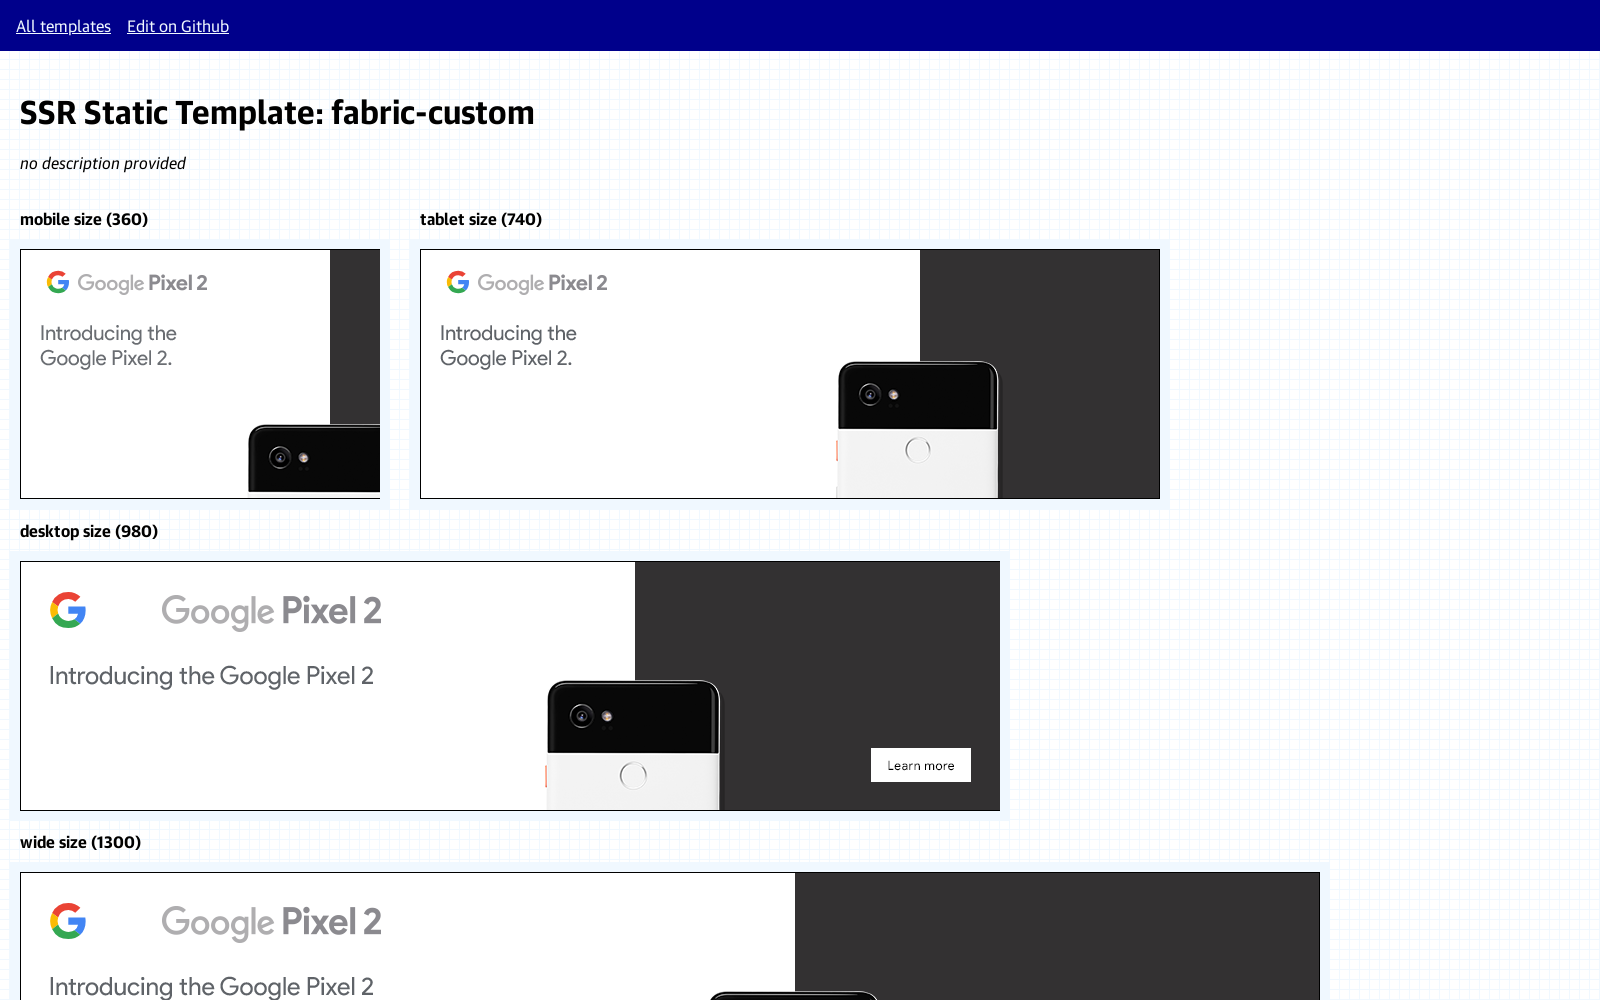

Verified creative template is visible for breakpoint 360
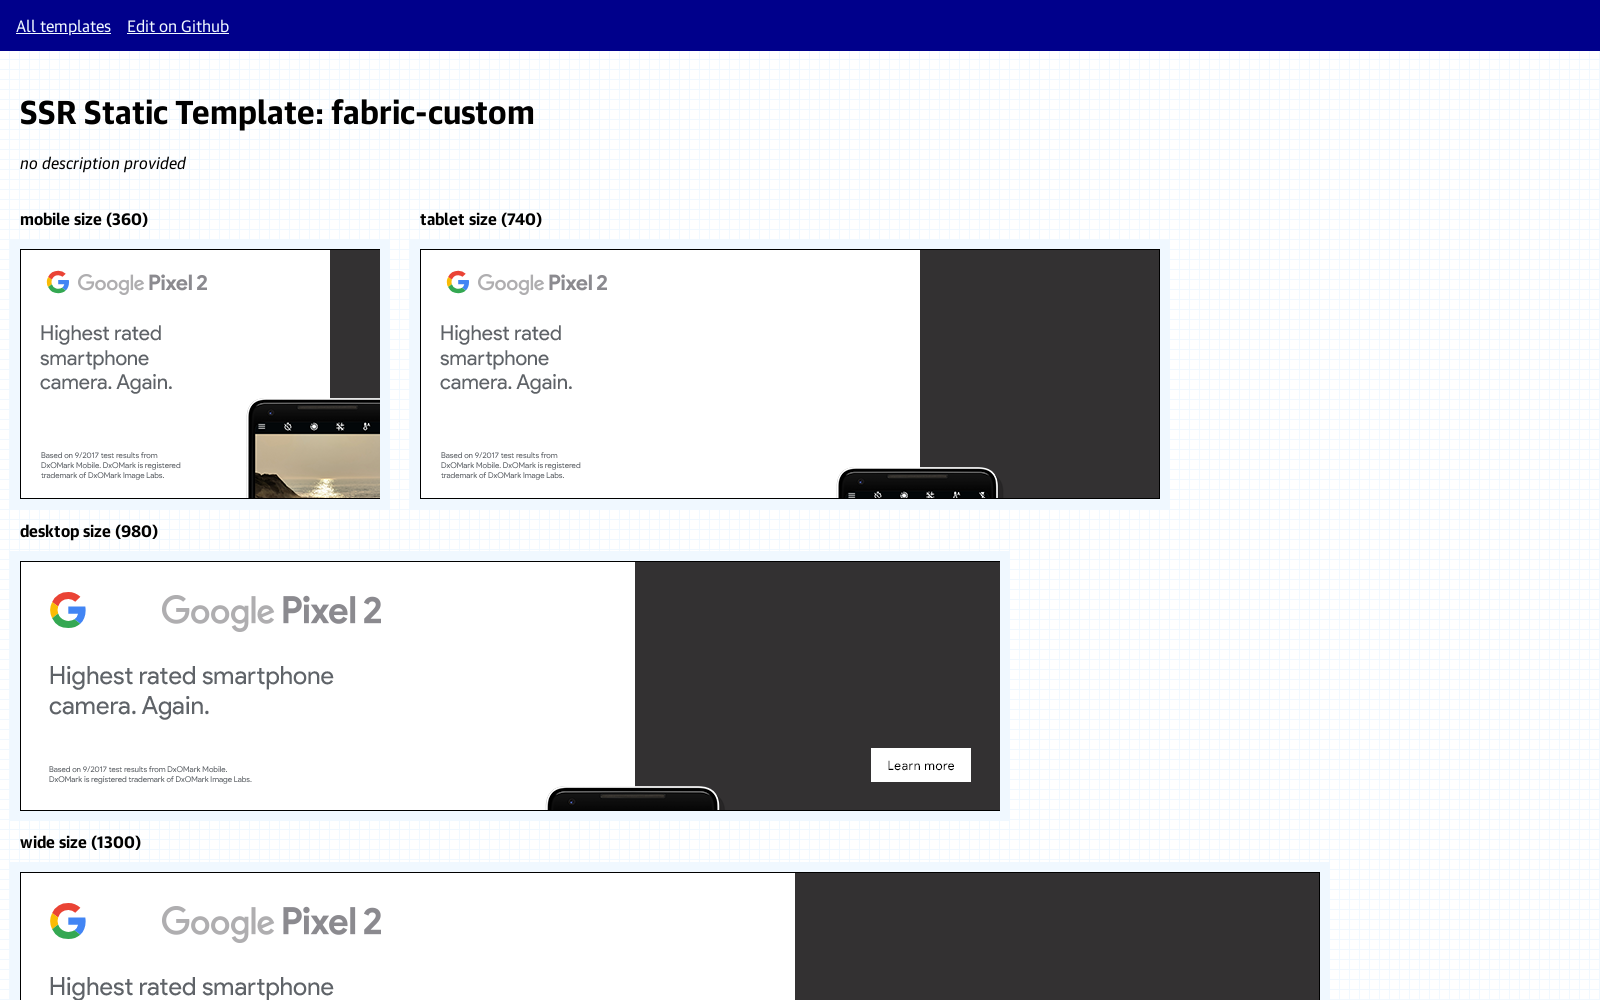

Scrolled creative element into view for breakpoint 360
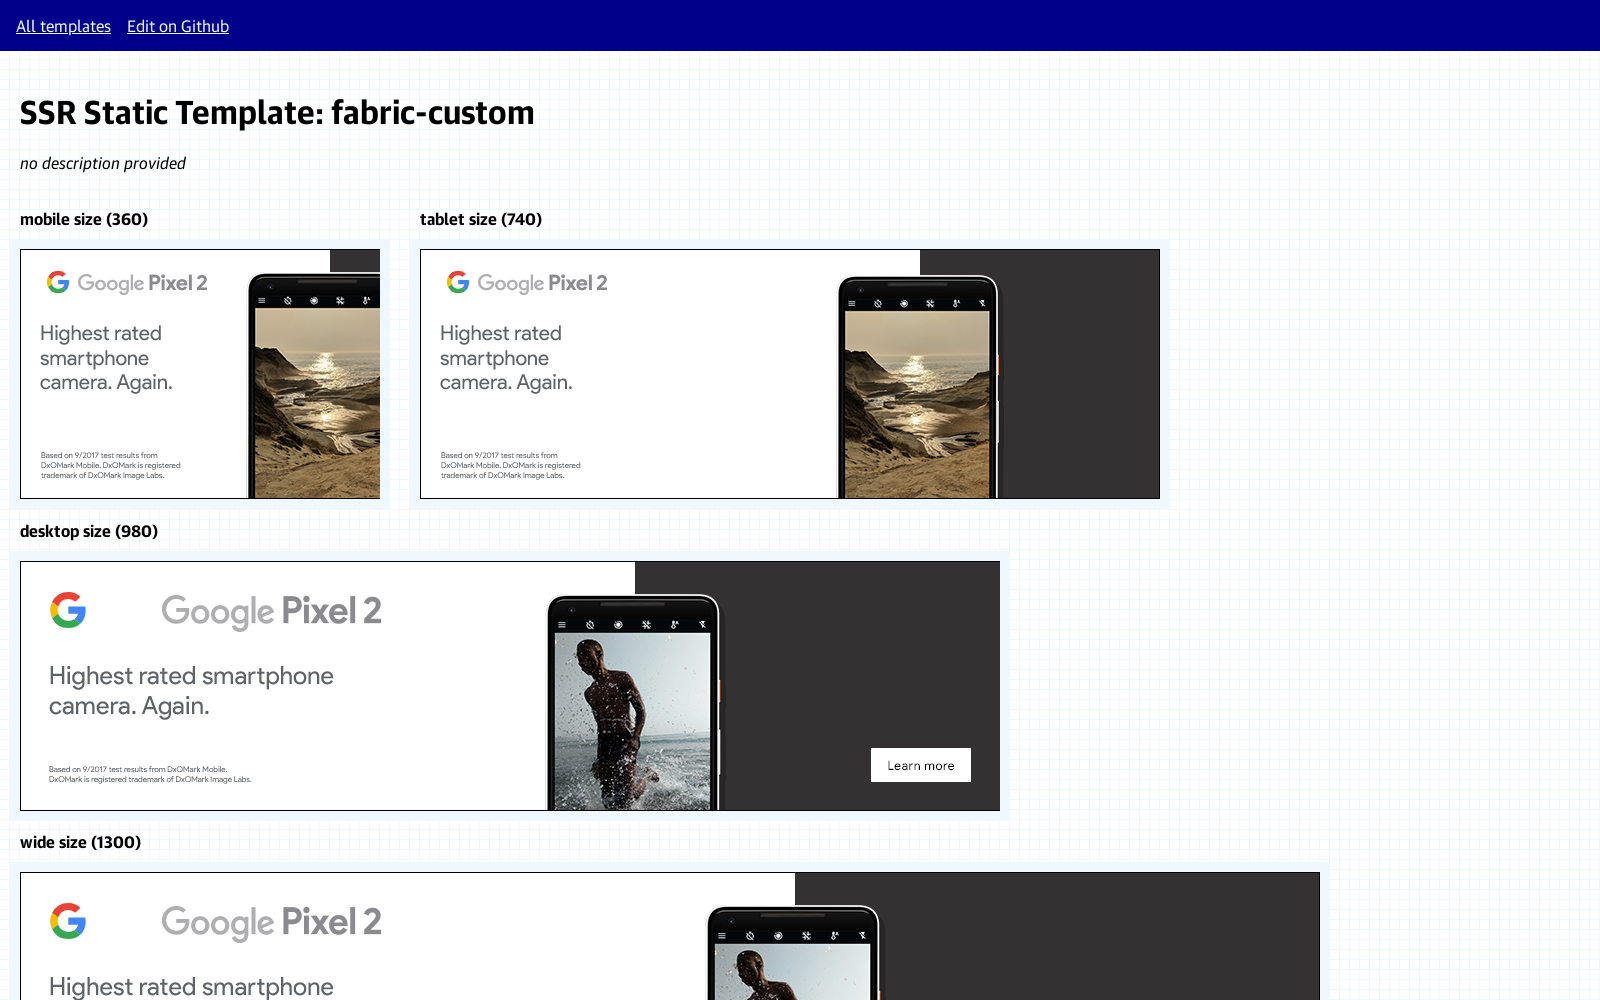

Located iframe with name 'width-740'
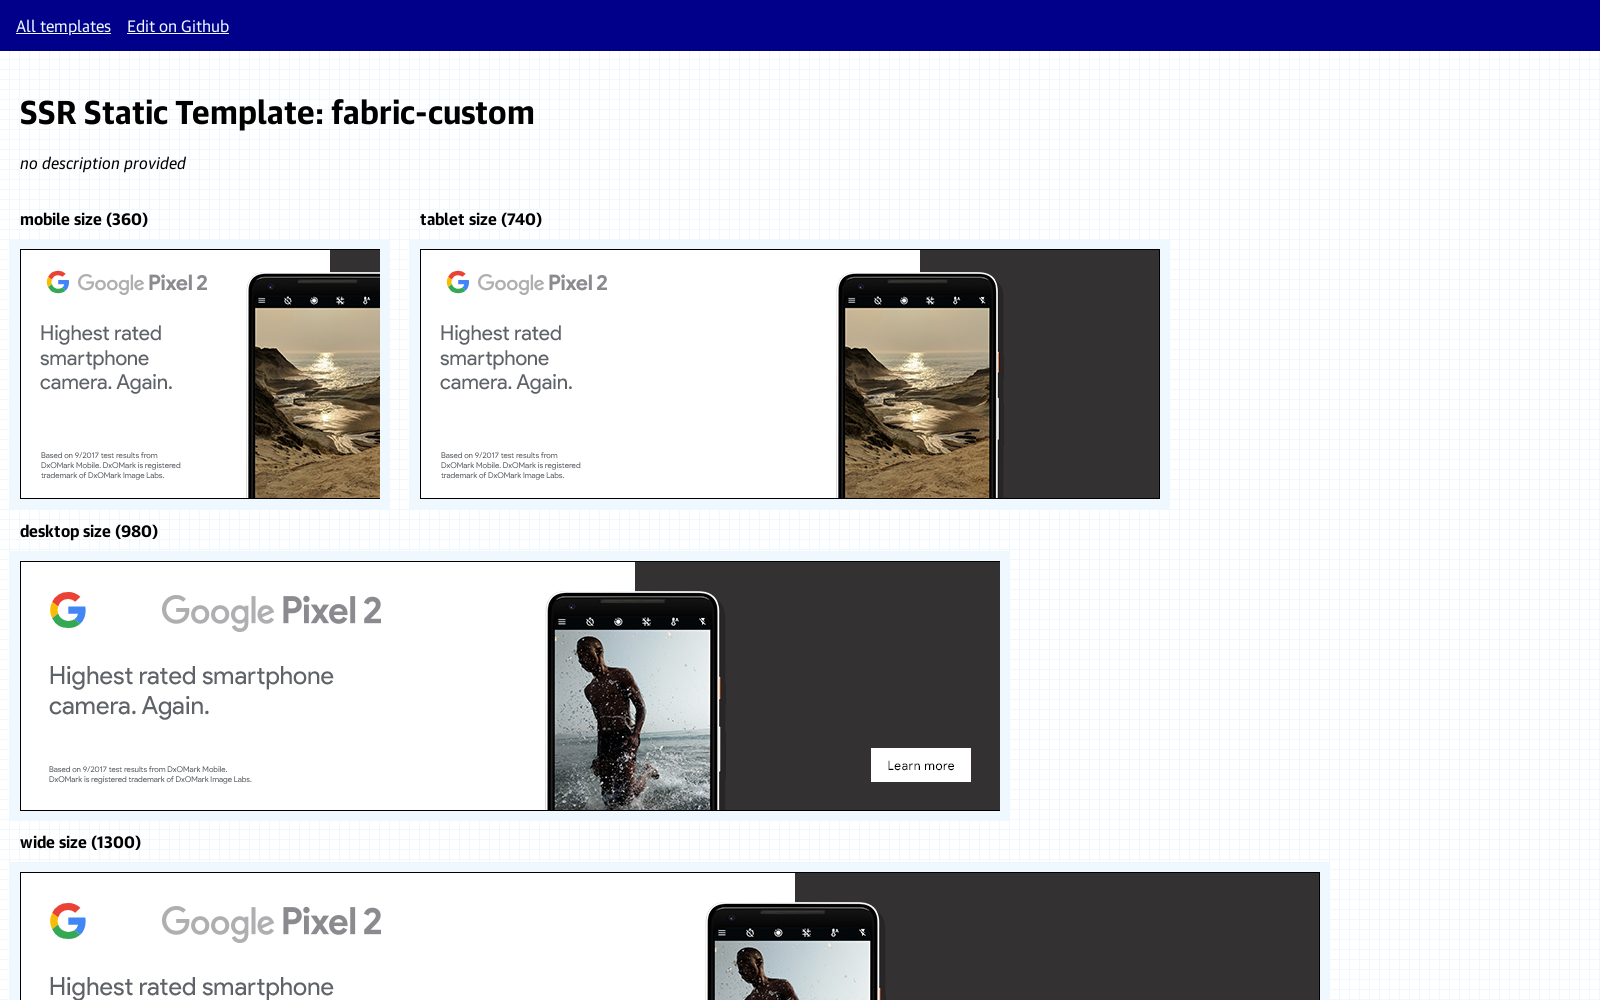

Located creative element within width-740 iframe
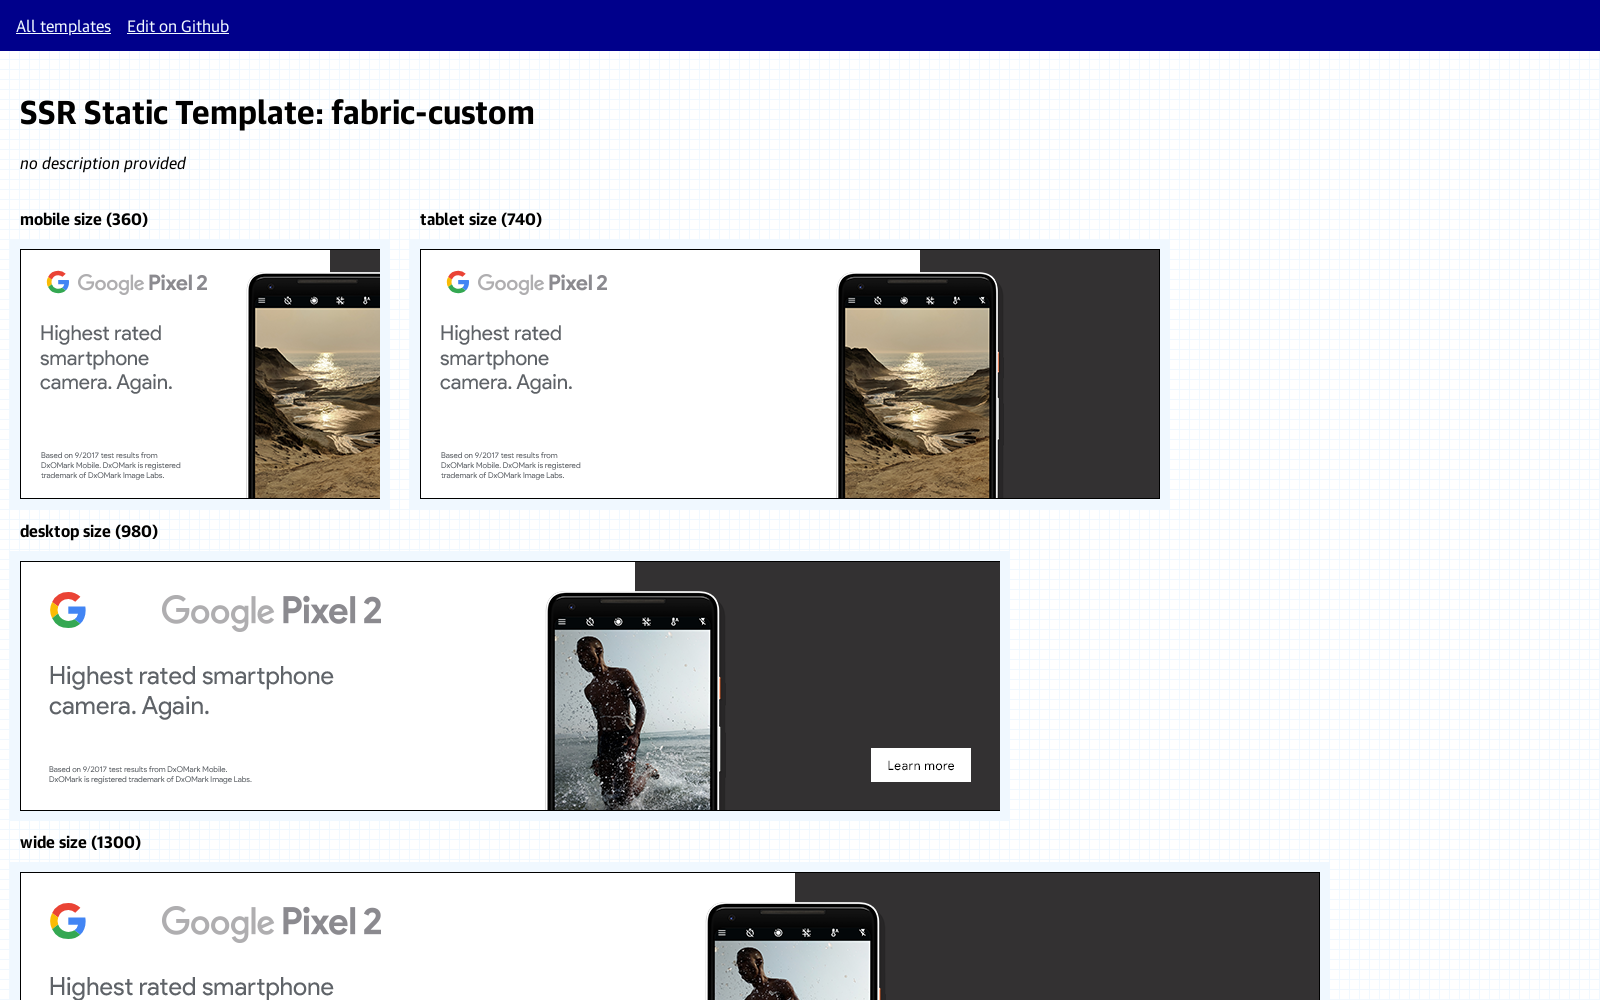

Verified creative template is visible for breakpoint 740
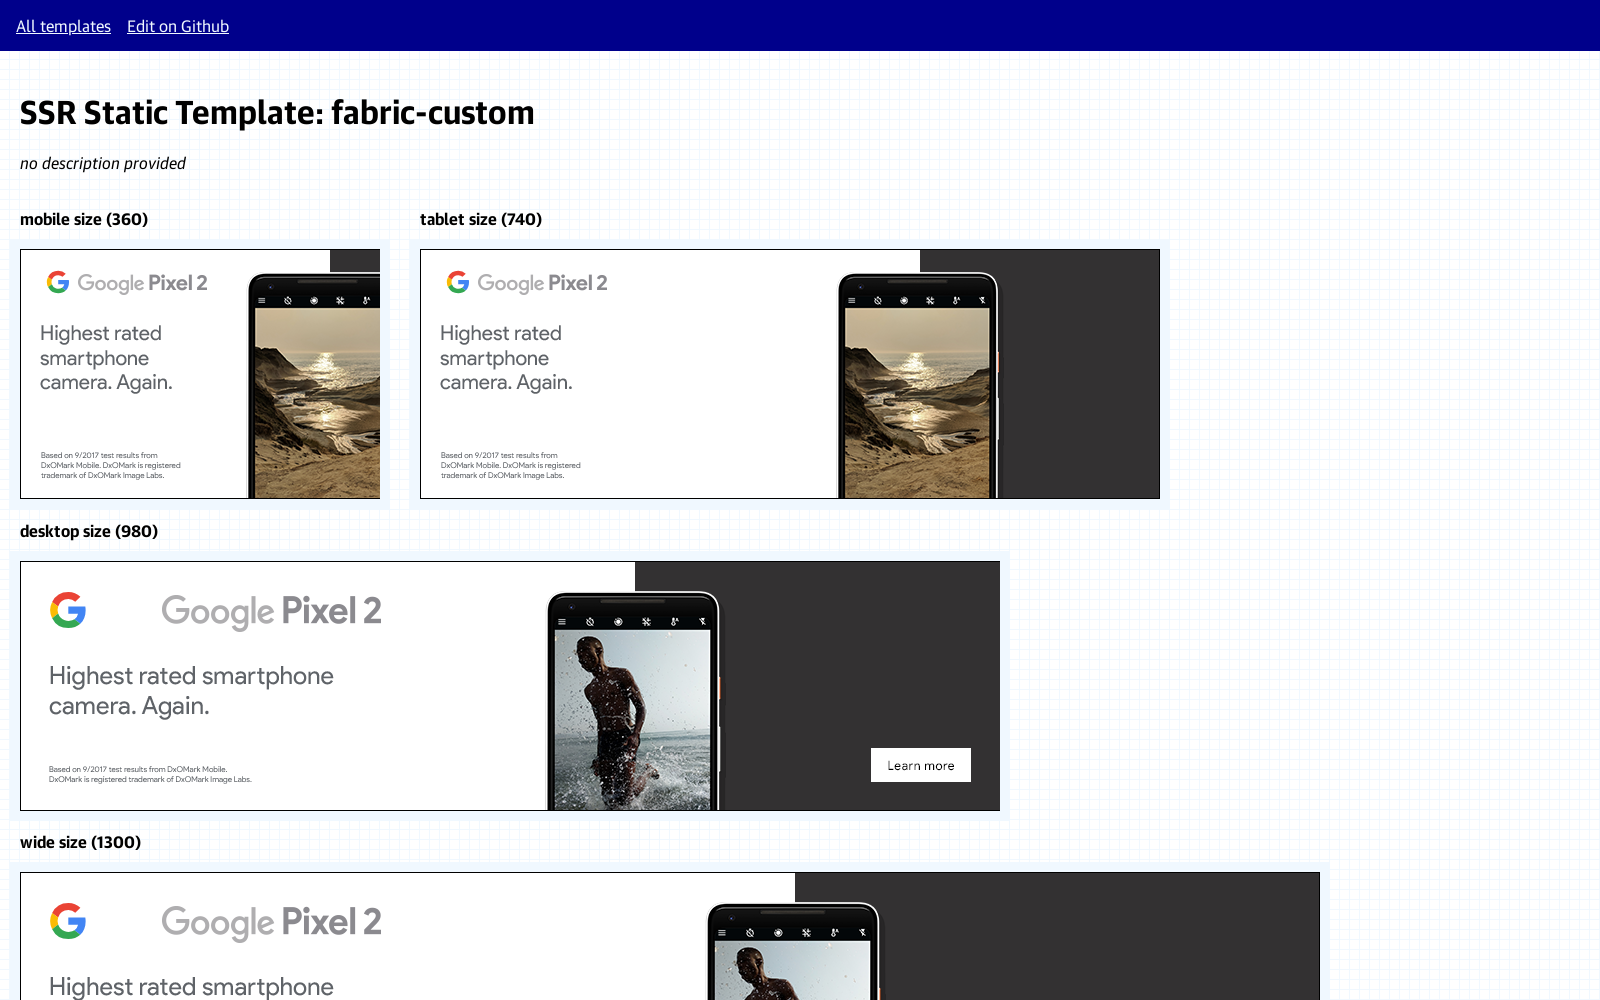

Scrolled creative element into view for breakpoint 740
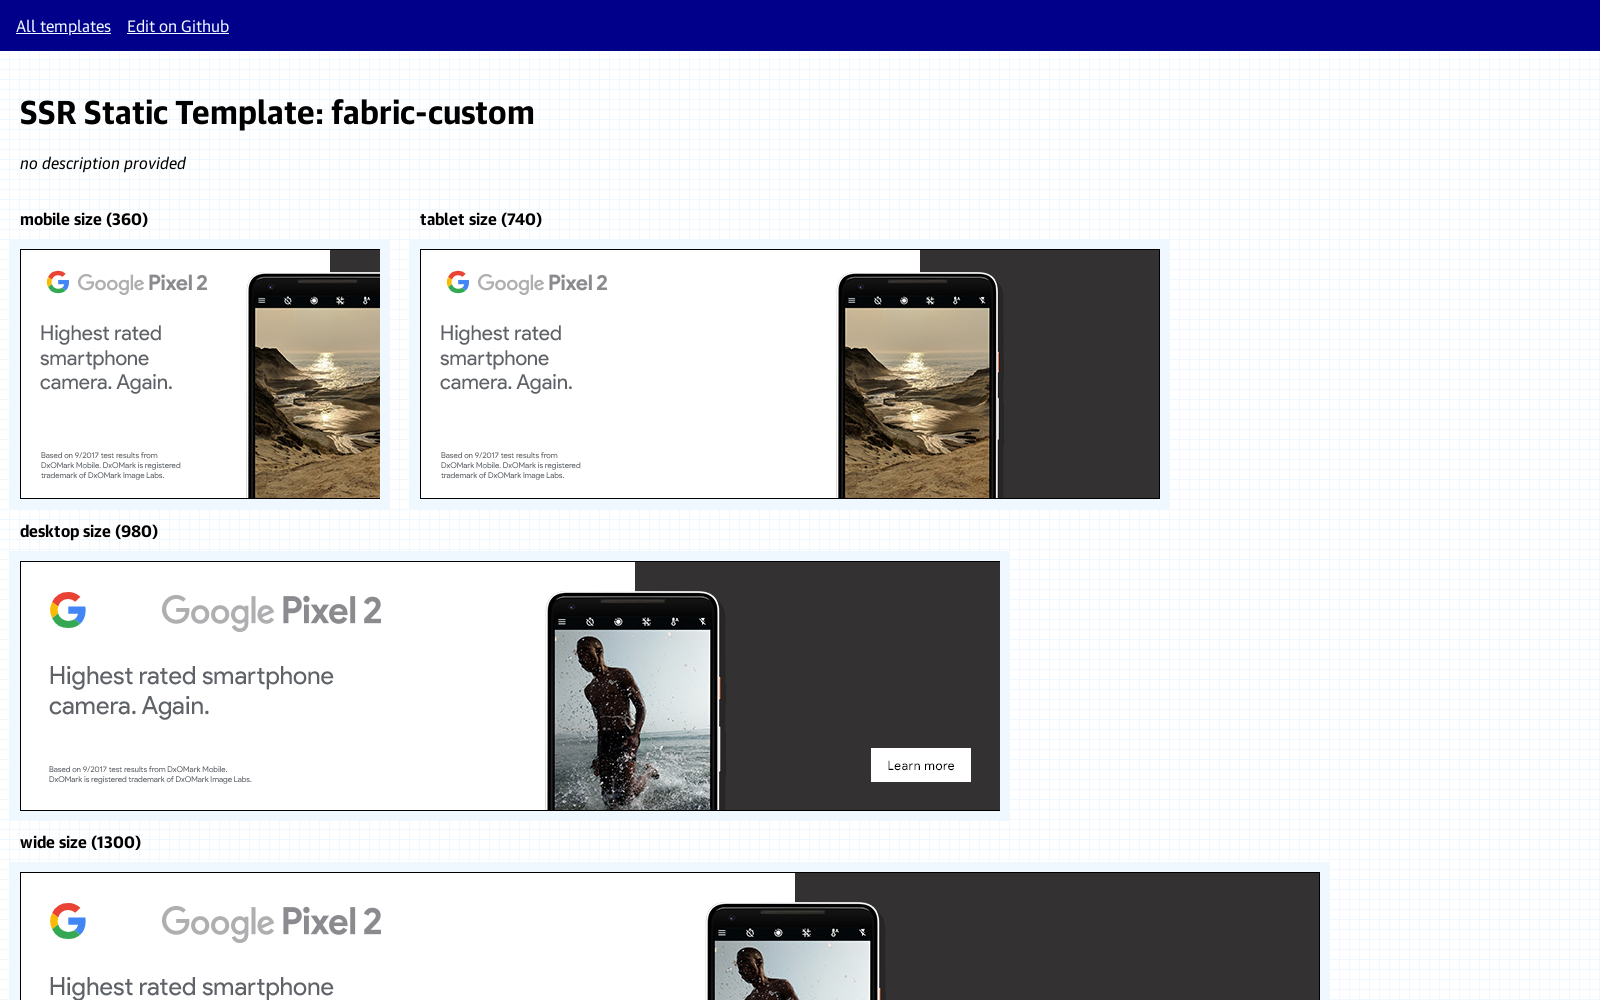

Located iframe with name 'width-980'
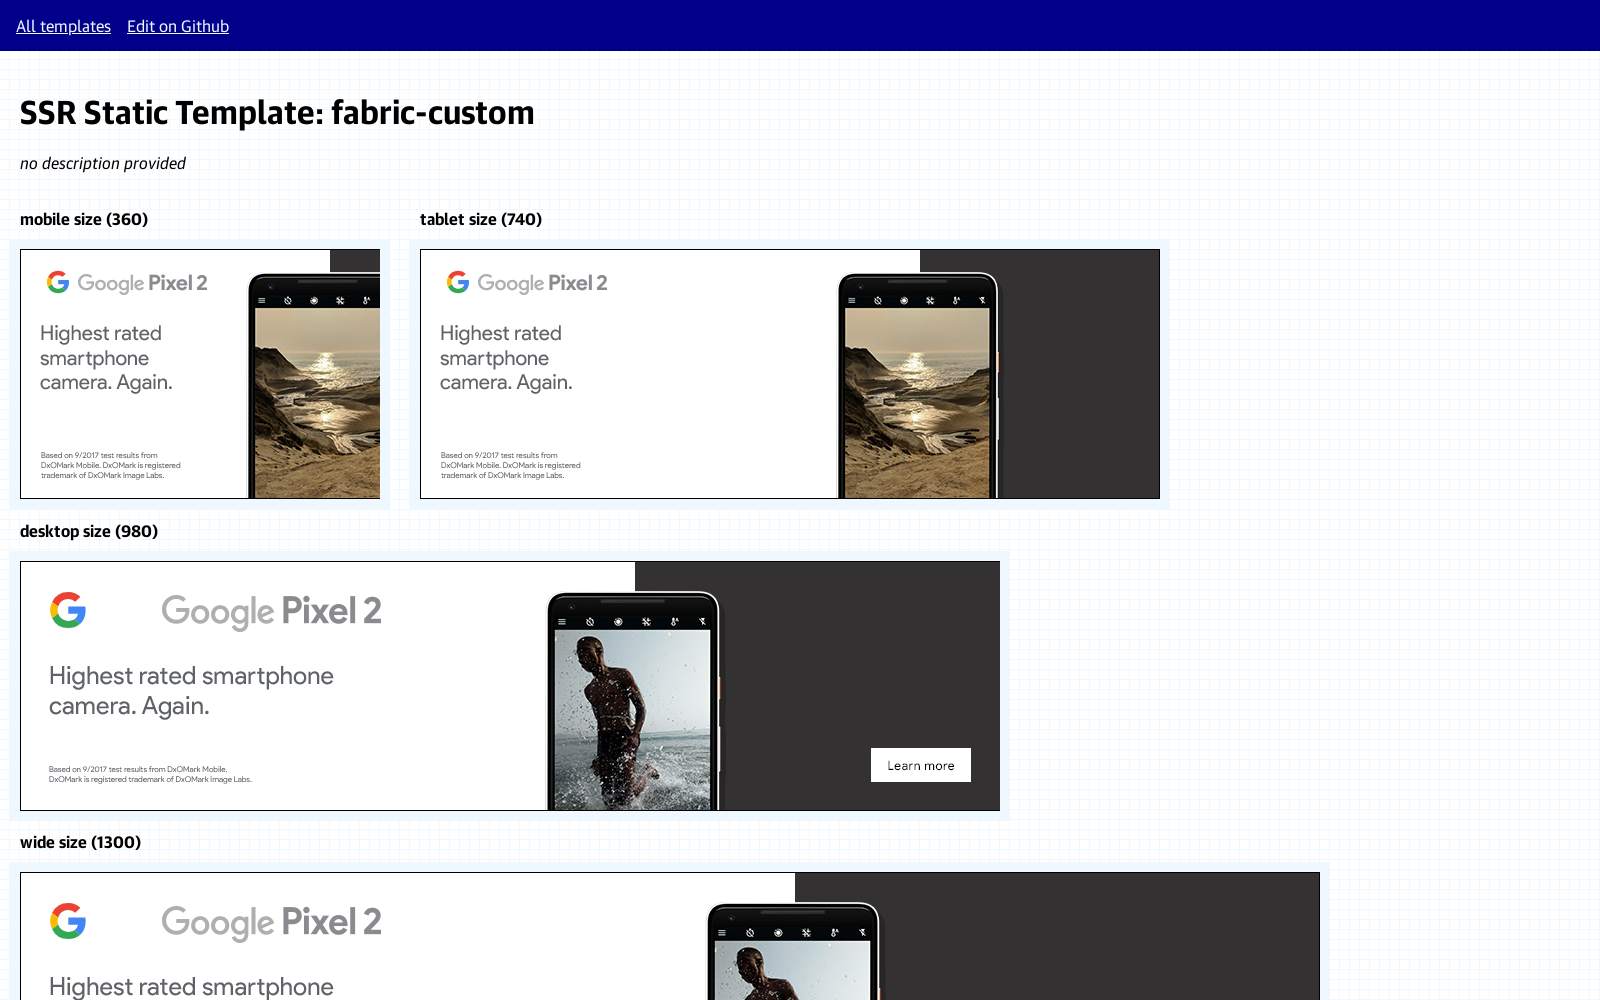

Located creative element within width-980 iframe
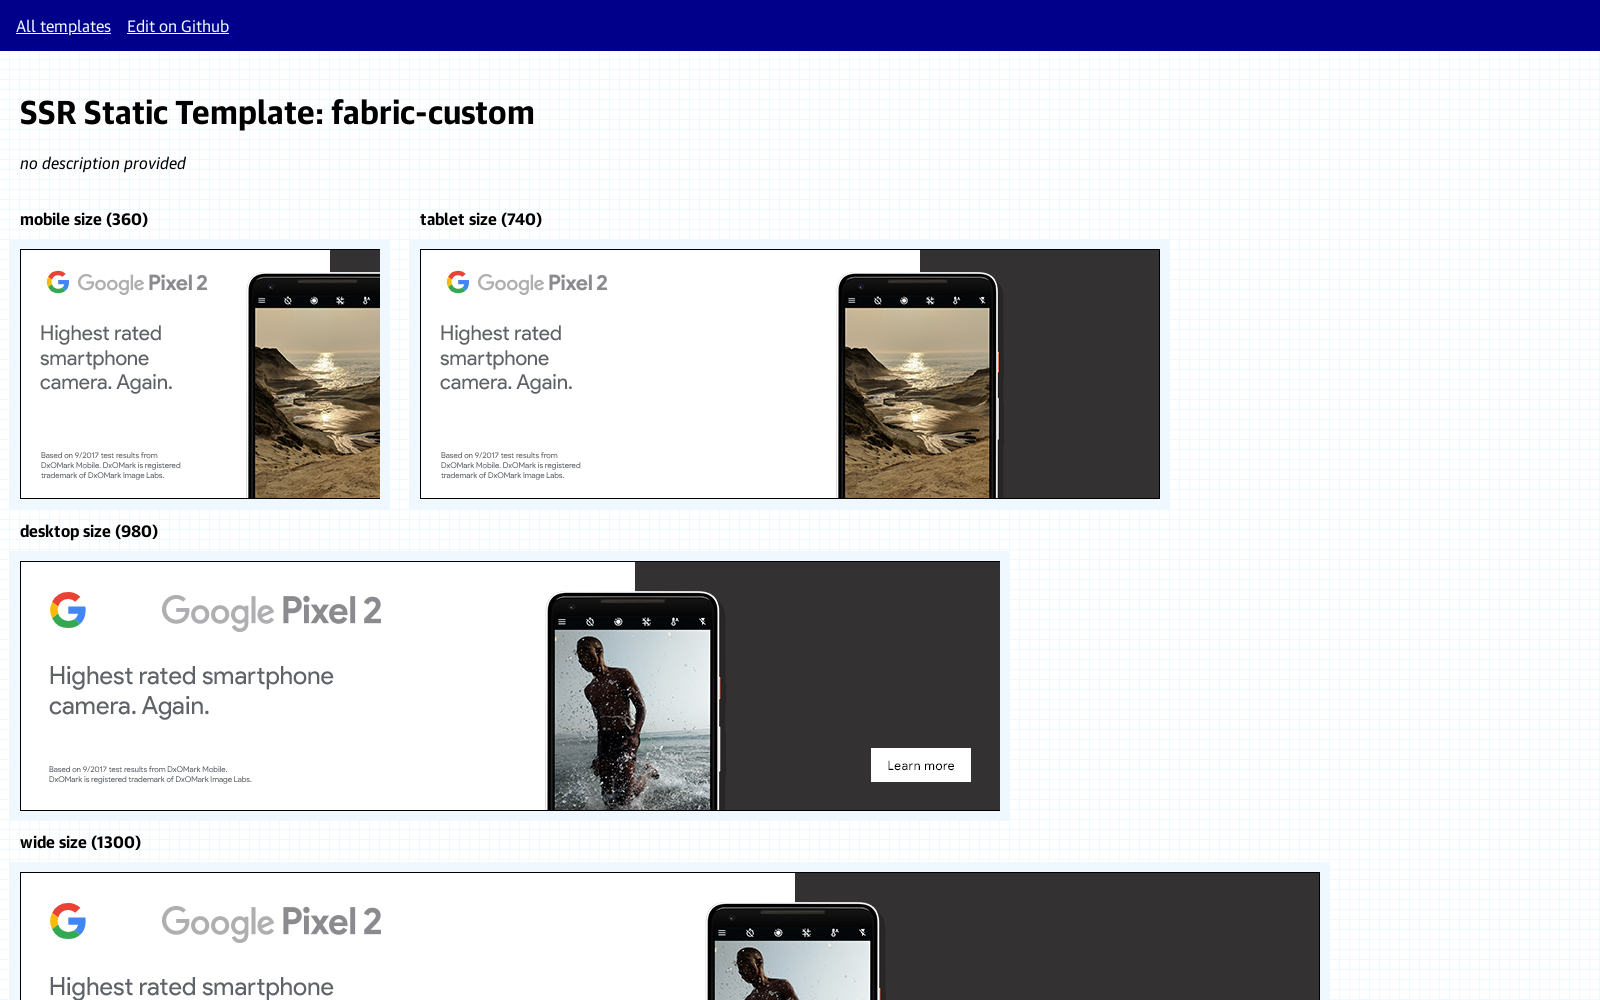

Verified creative template is visible for breakpoint 980
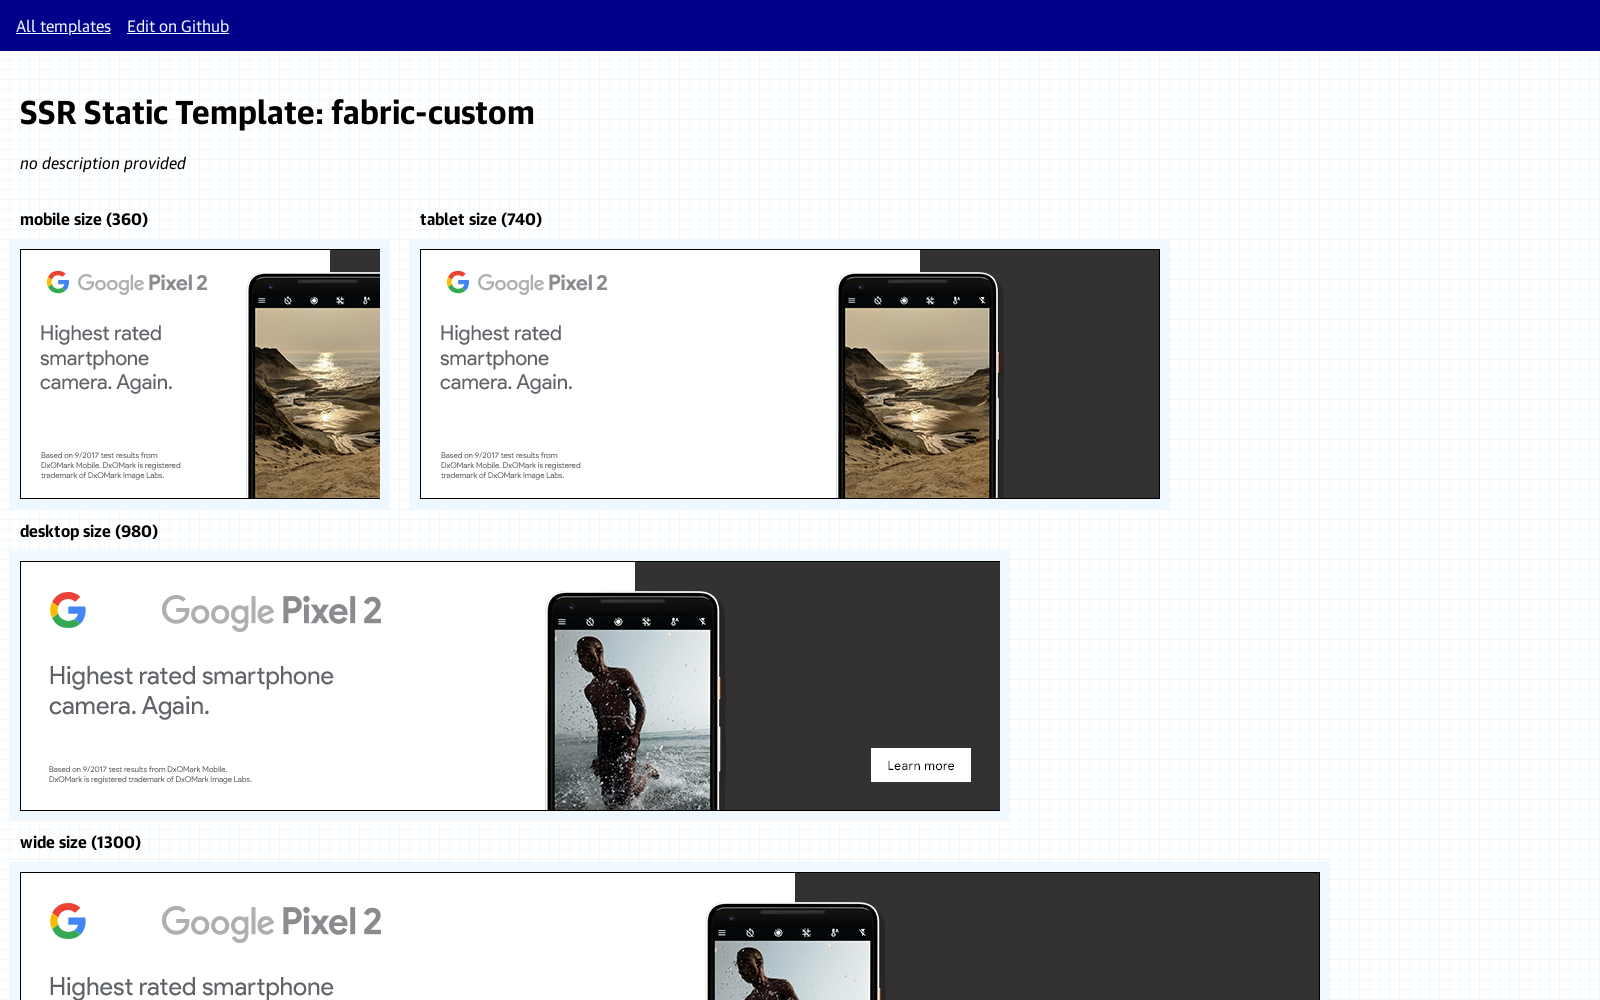

Scrolled creative element into view for breakpoint 980
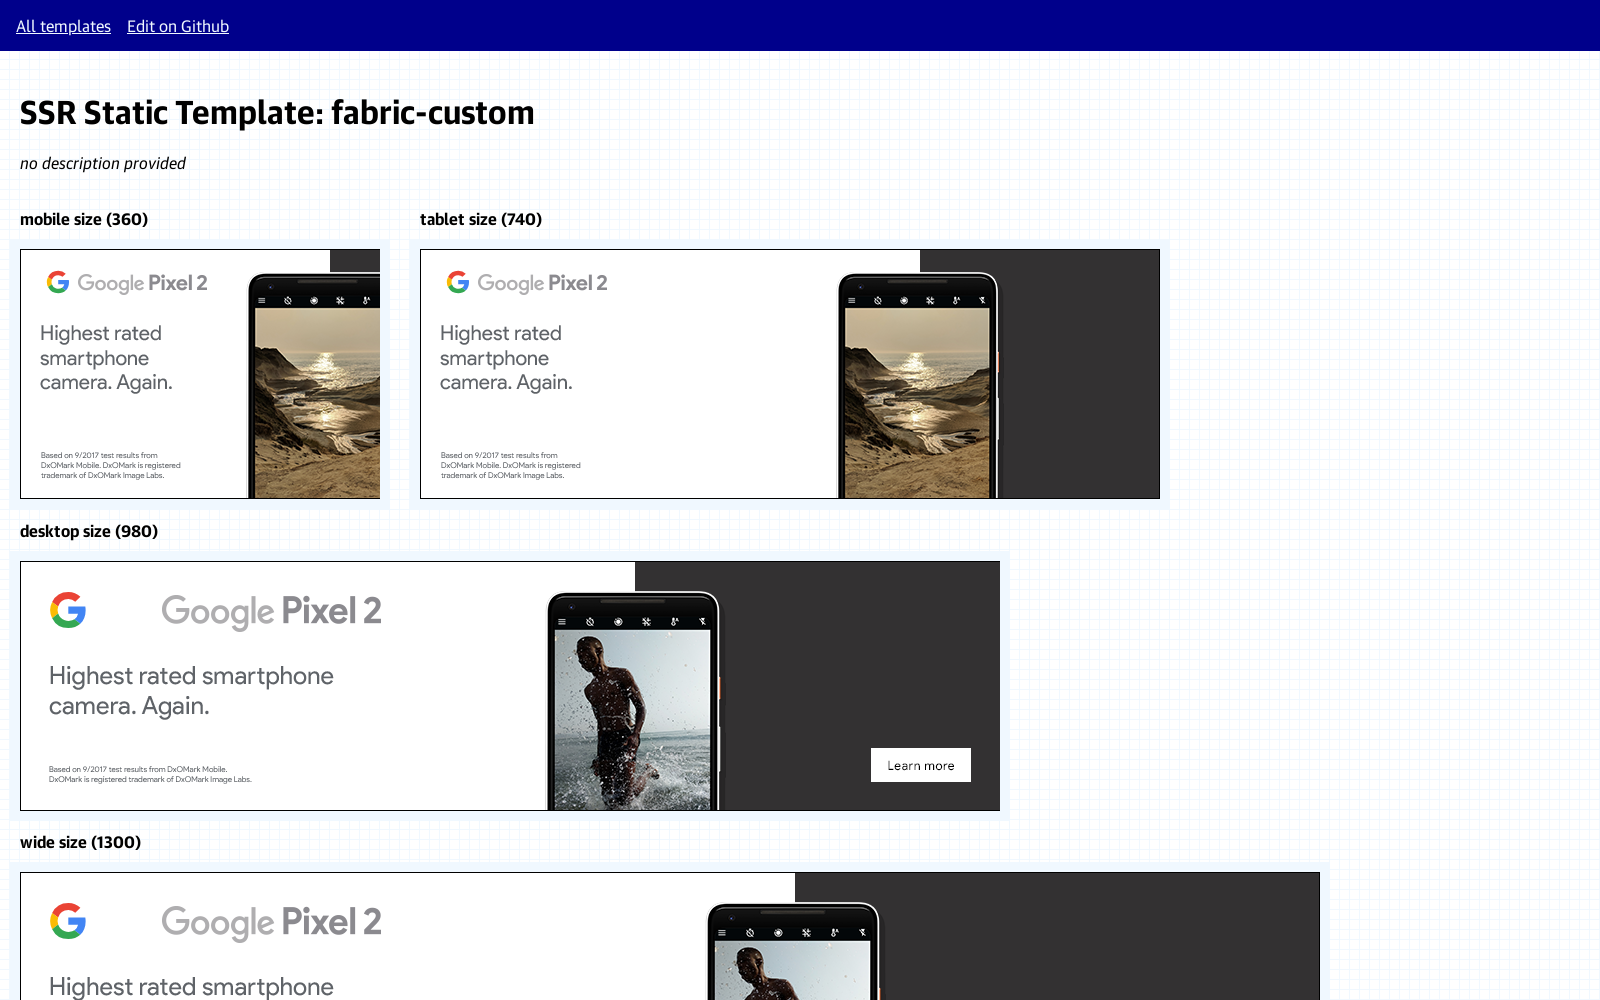

Located iframe with name 'width-1300'
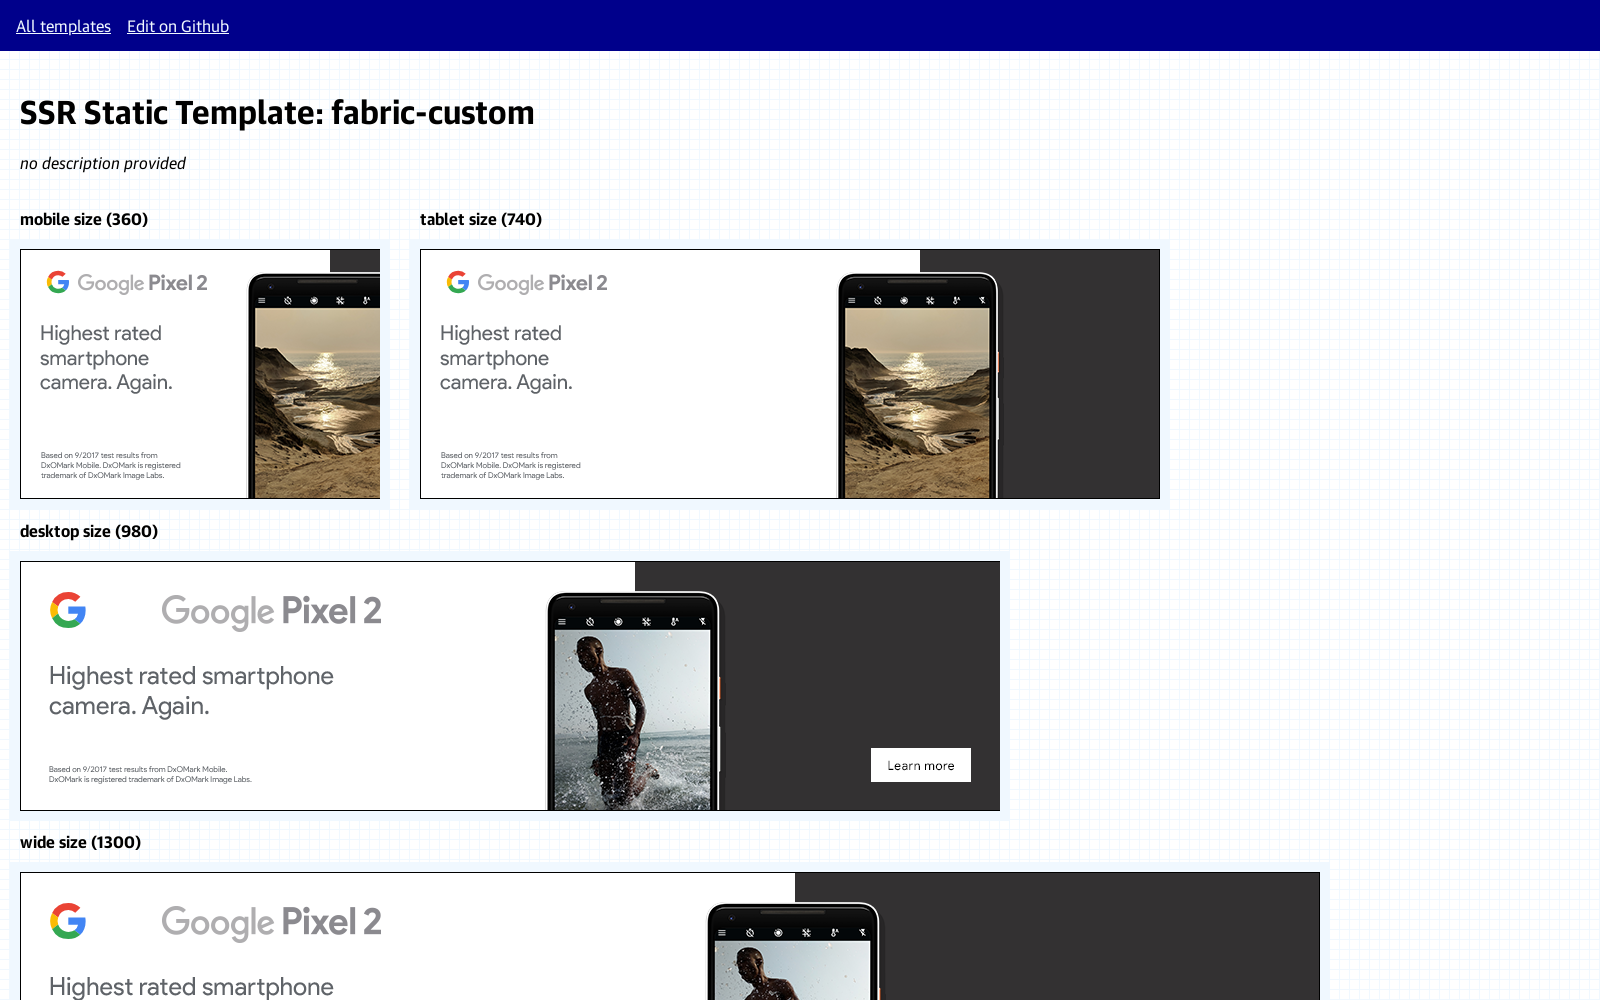

Located creative element within width-1300 iframe
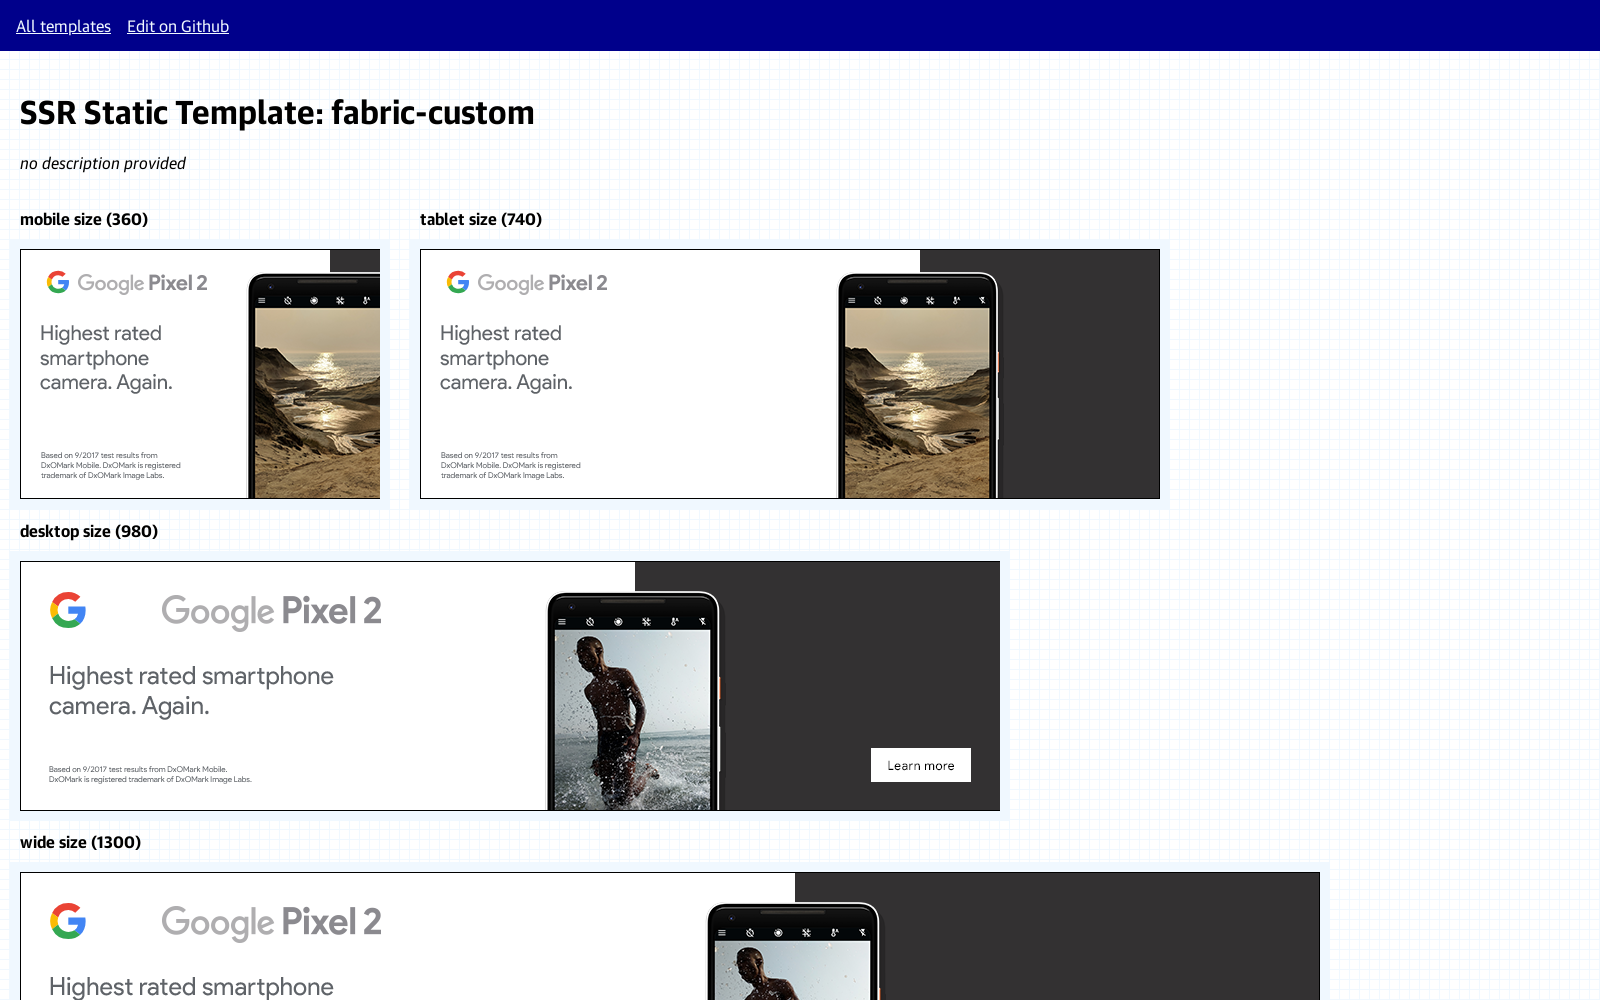

Verified creative template is visible for breakpoint 1300
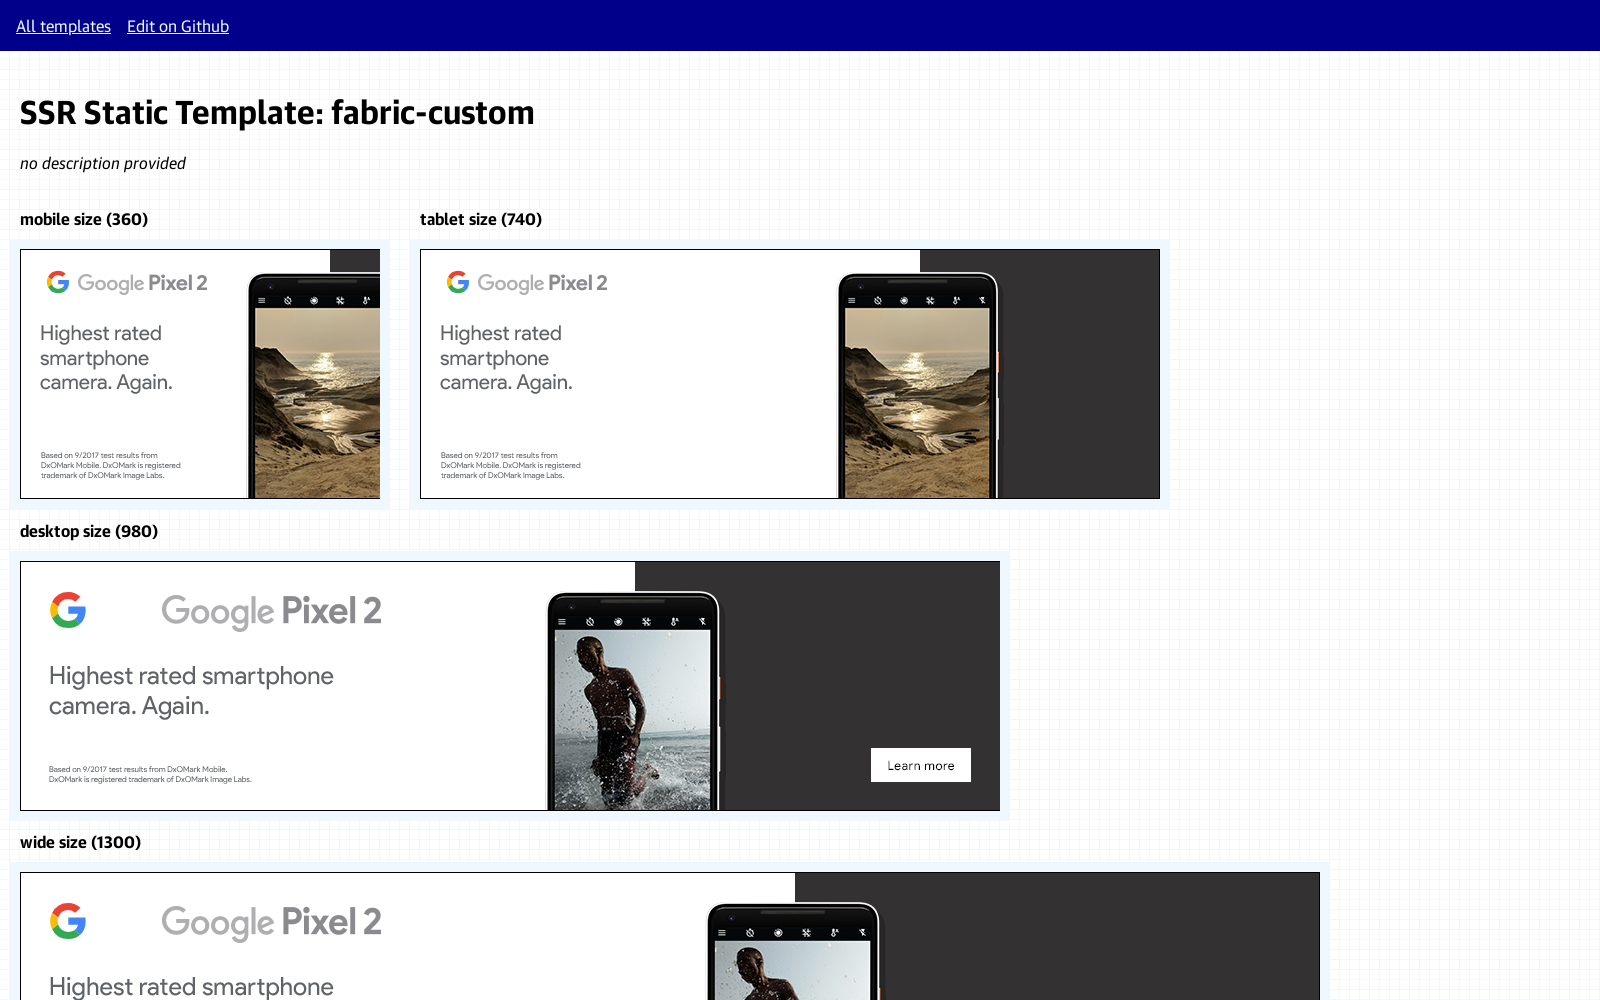

Scrolled creative element into view for breakpoint 1300
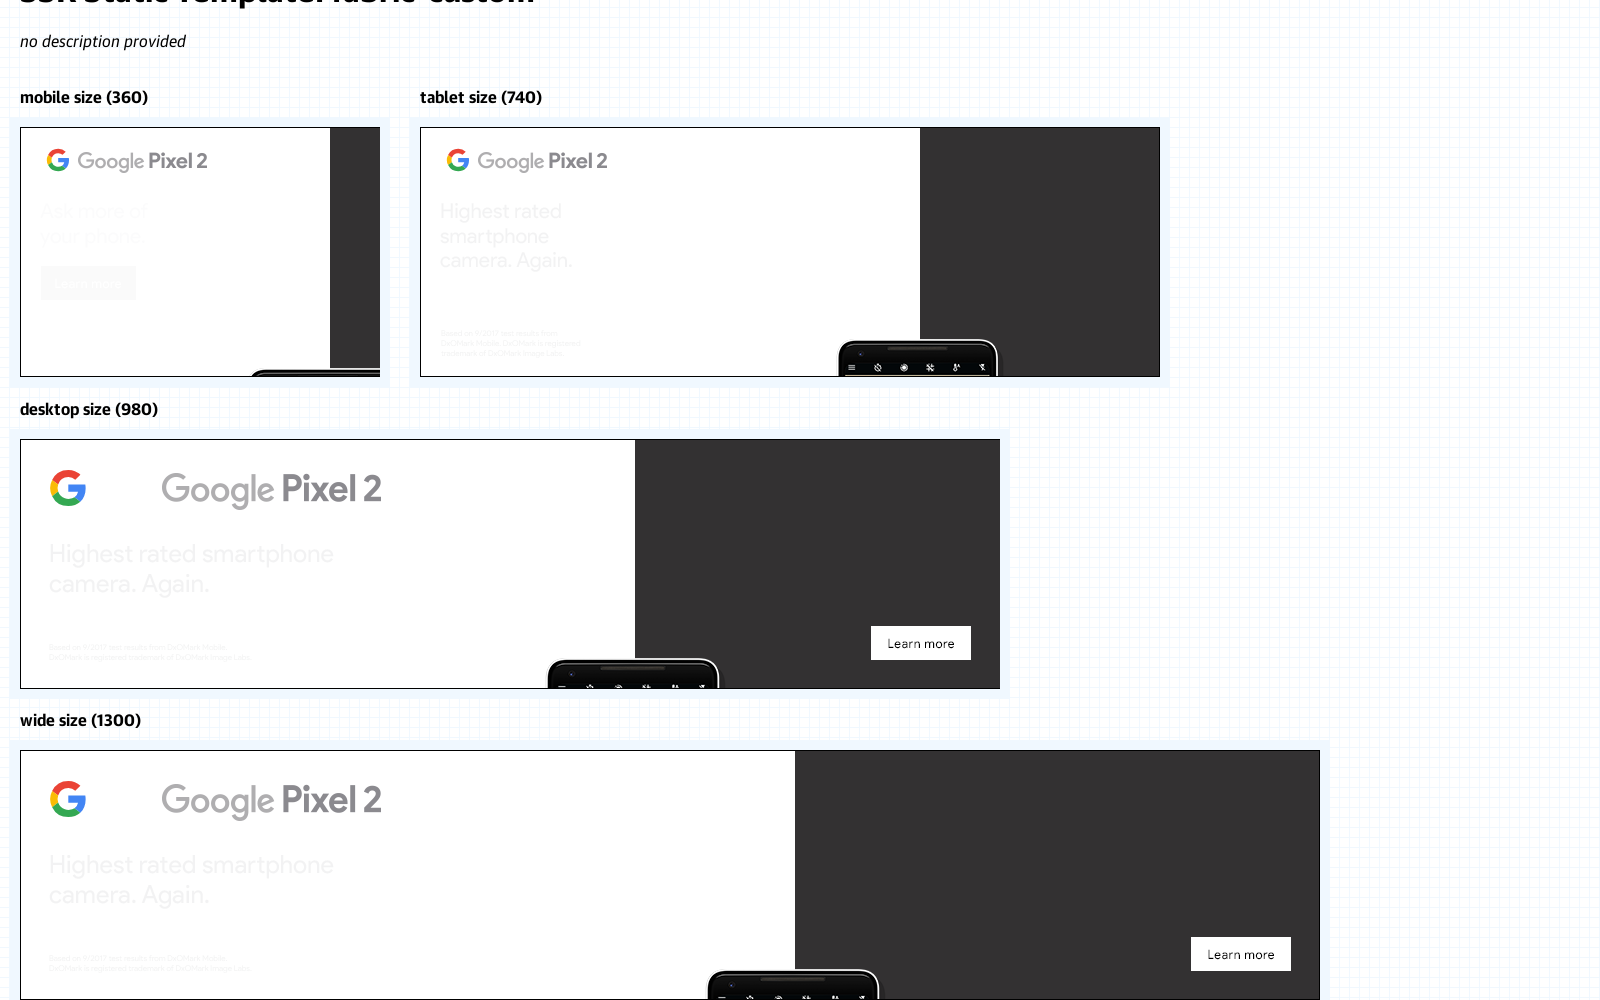

Located iframe with name 'width-100%'
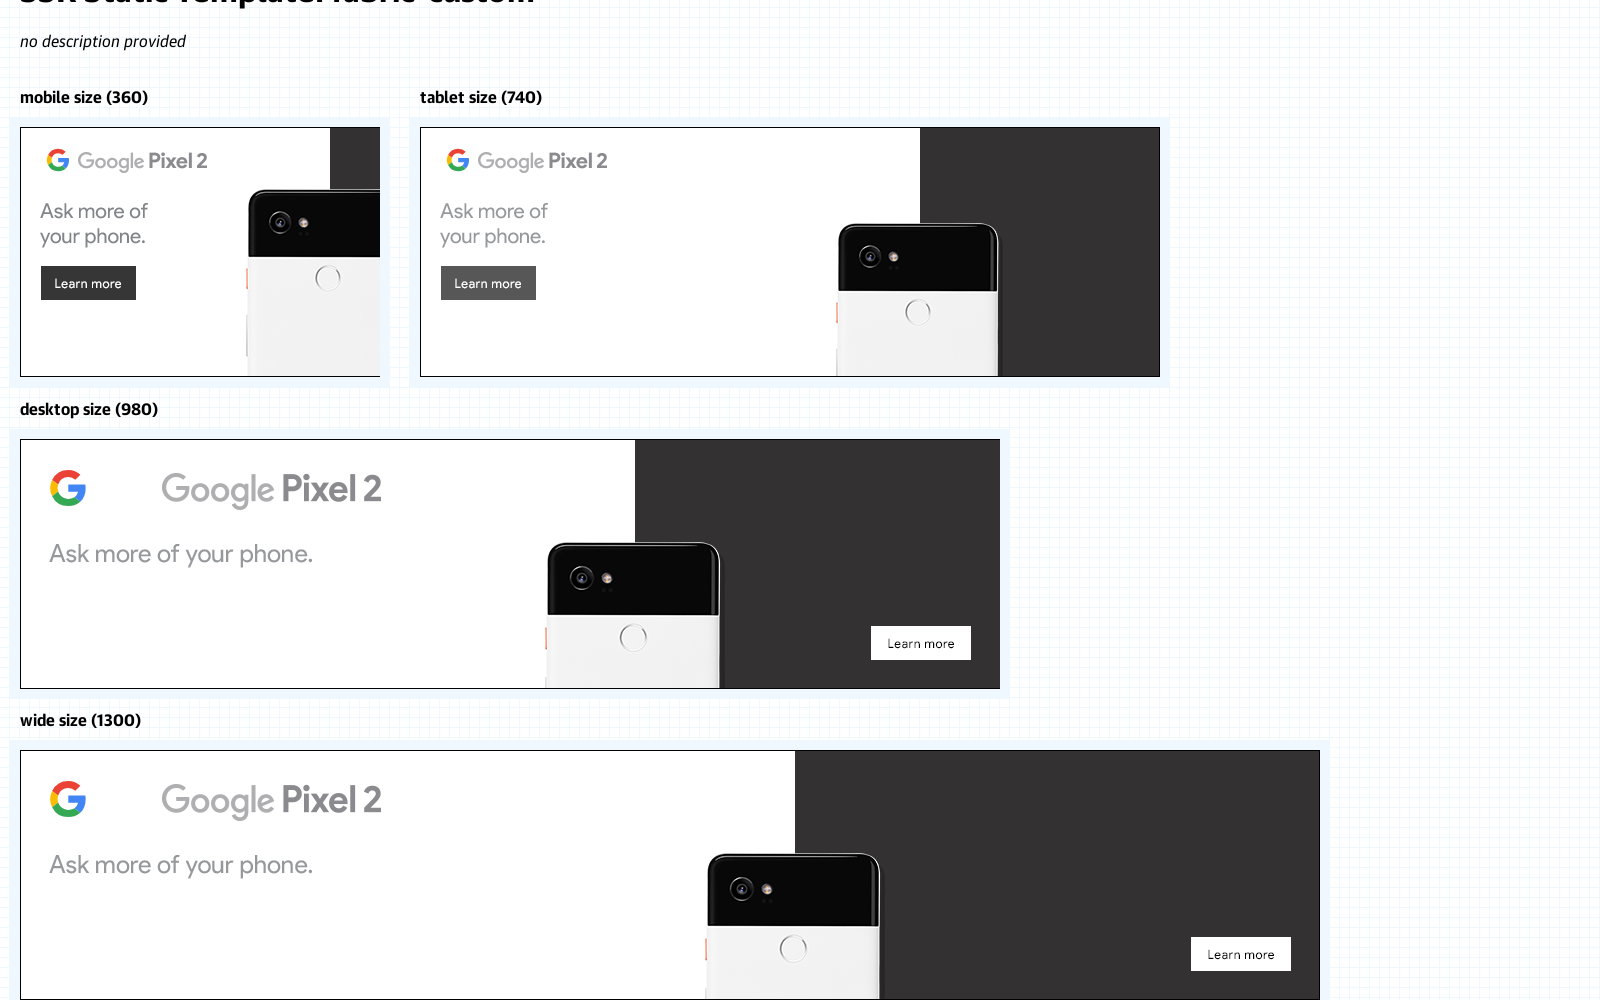

Located creative element within width-100% iframe
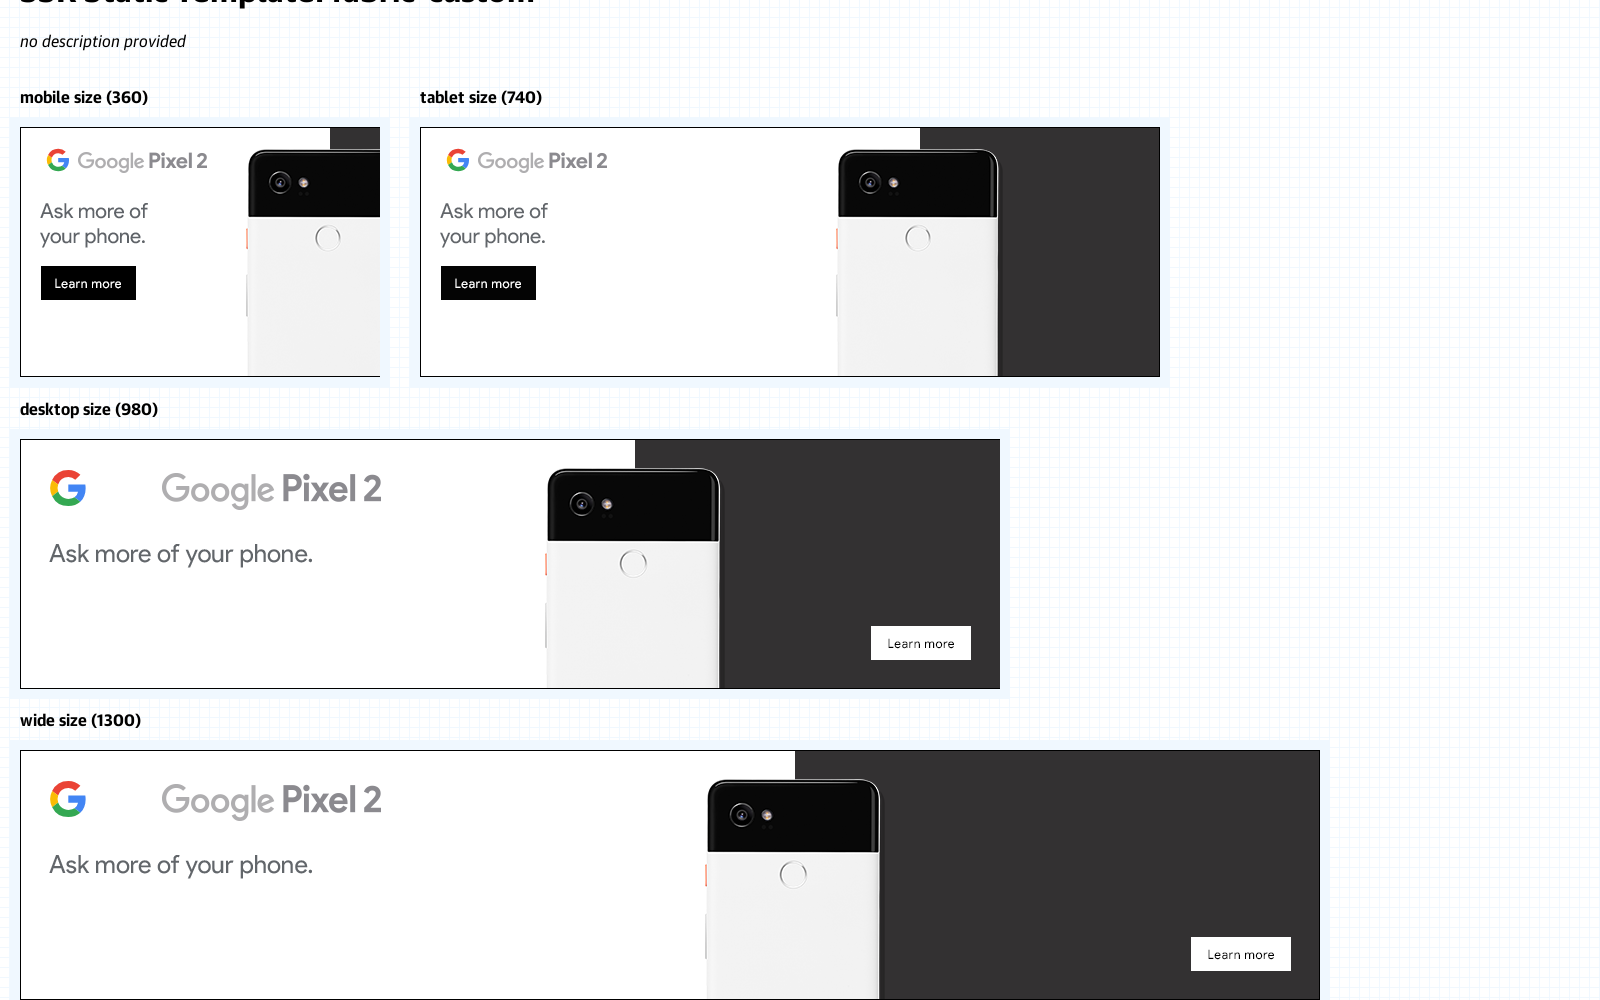

Verified creative template is visible for breakpoint 100%
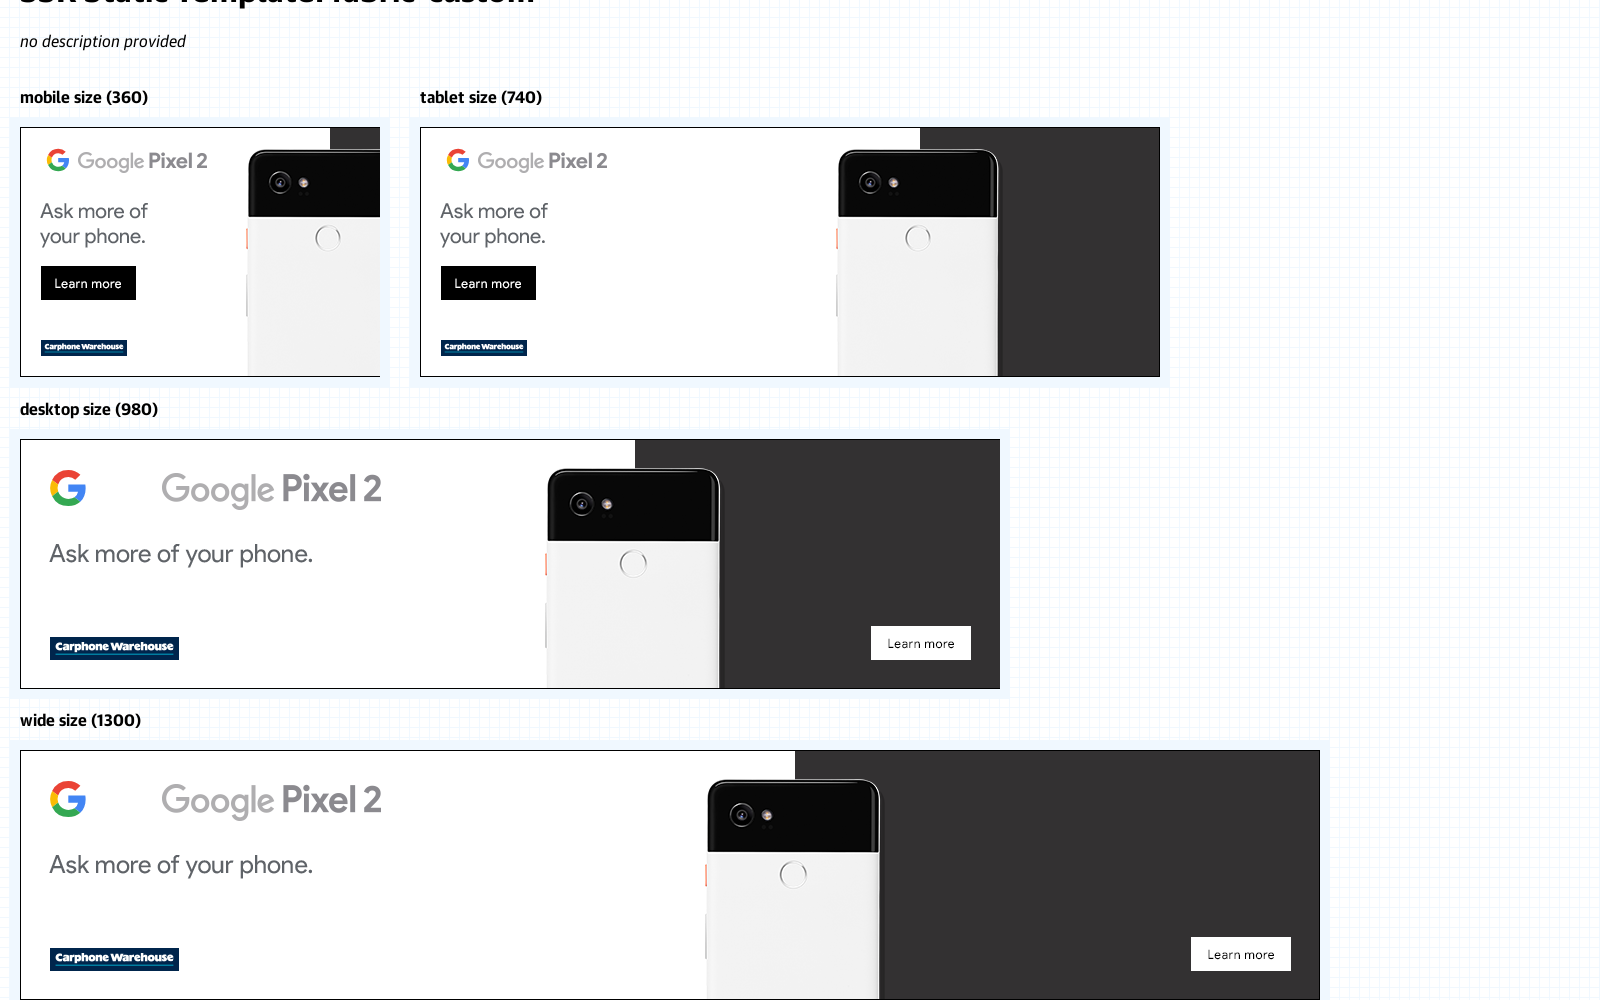

Scrolled creative element into view for breakpoint 100%
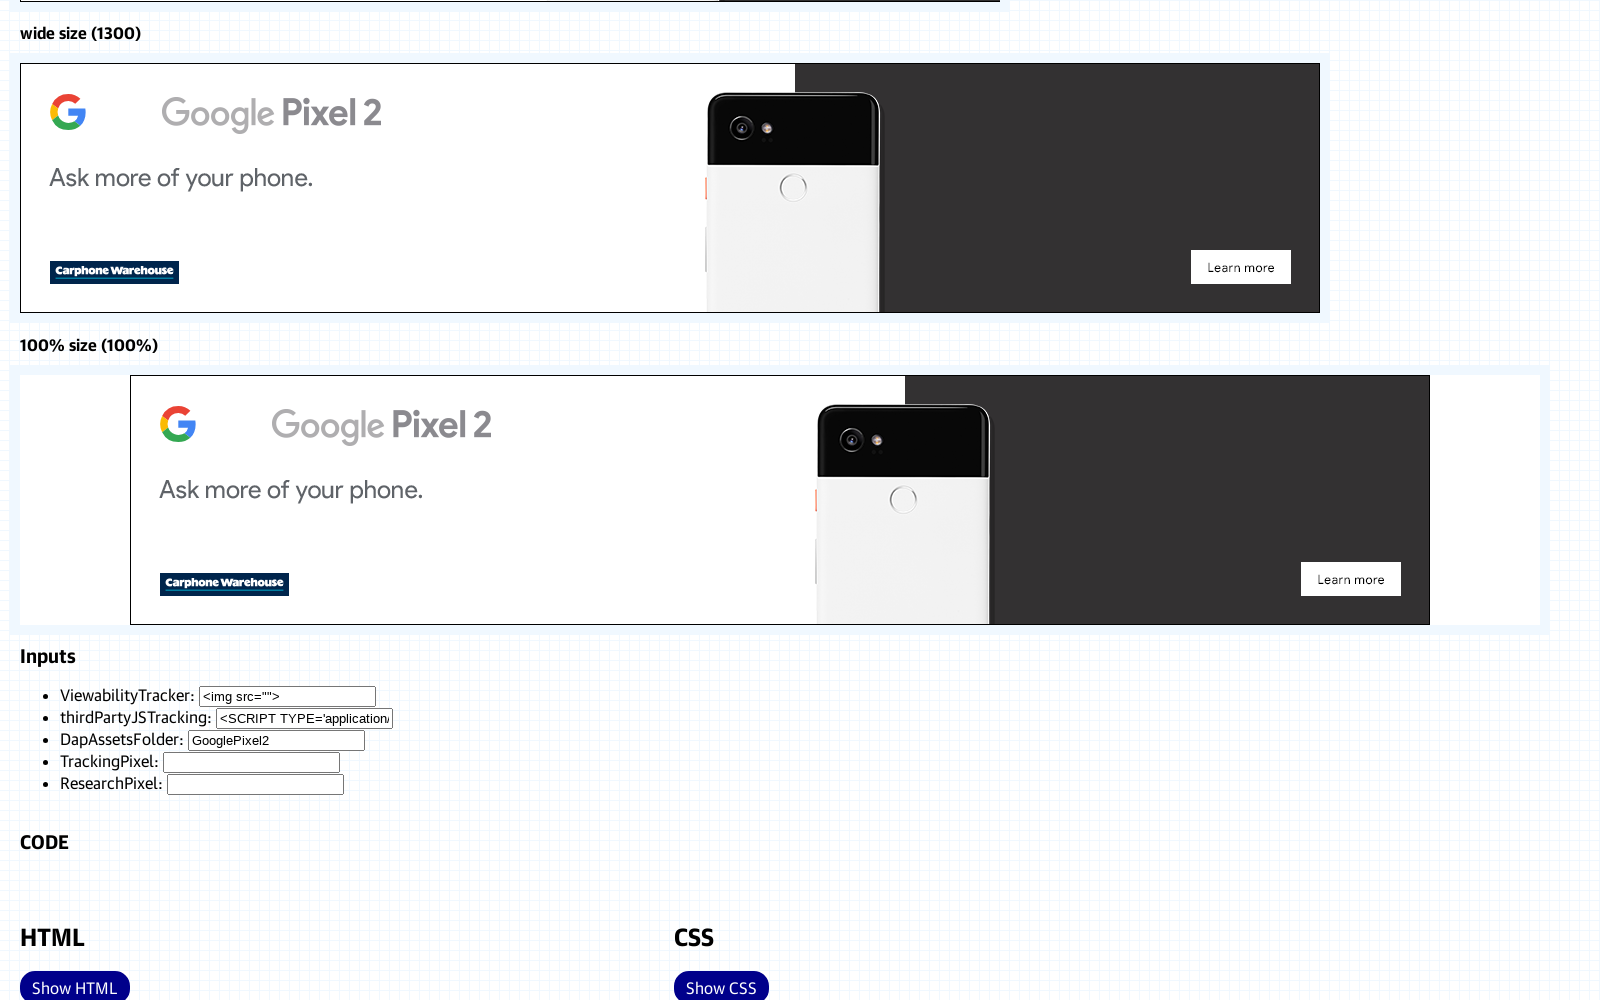

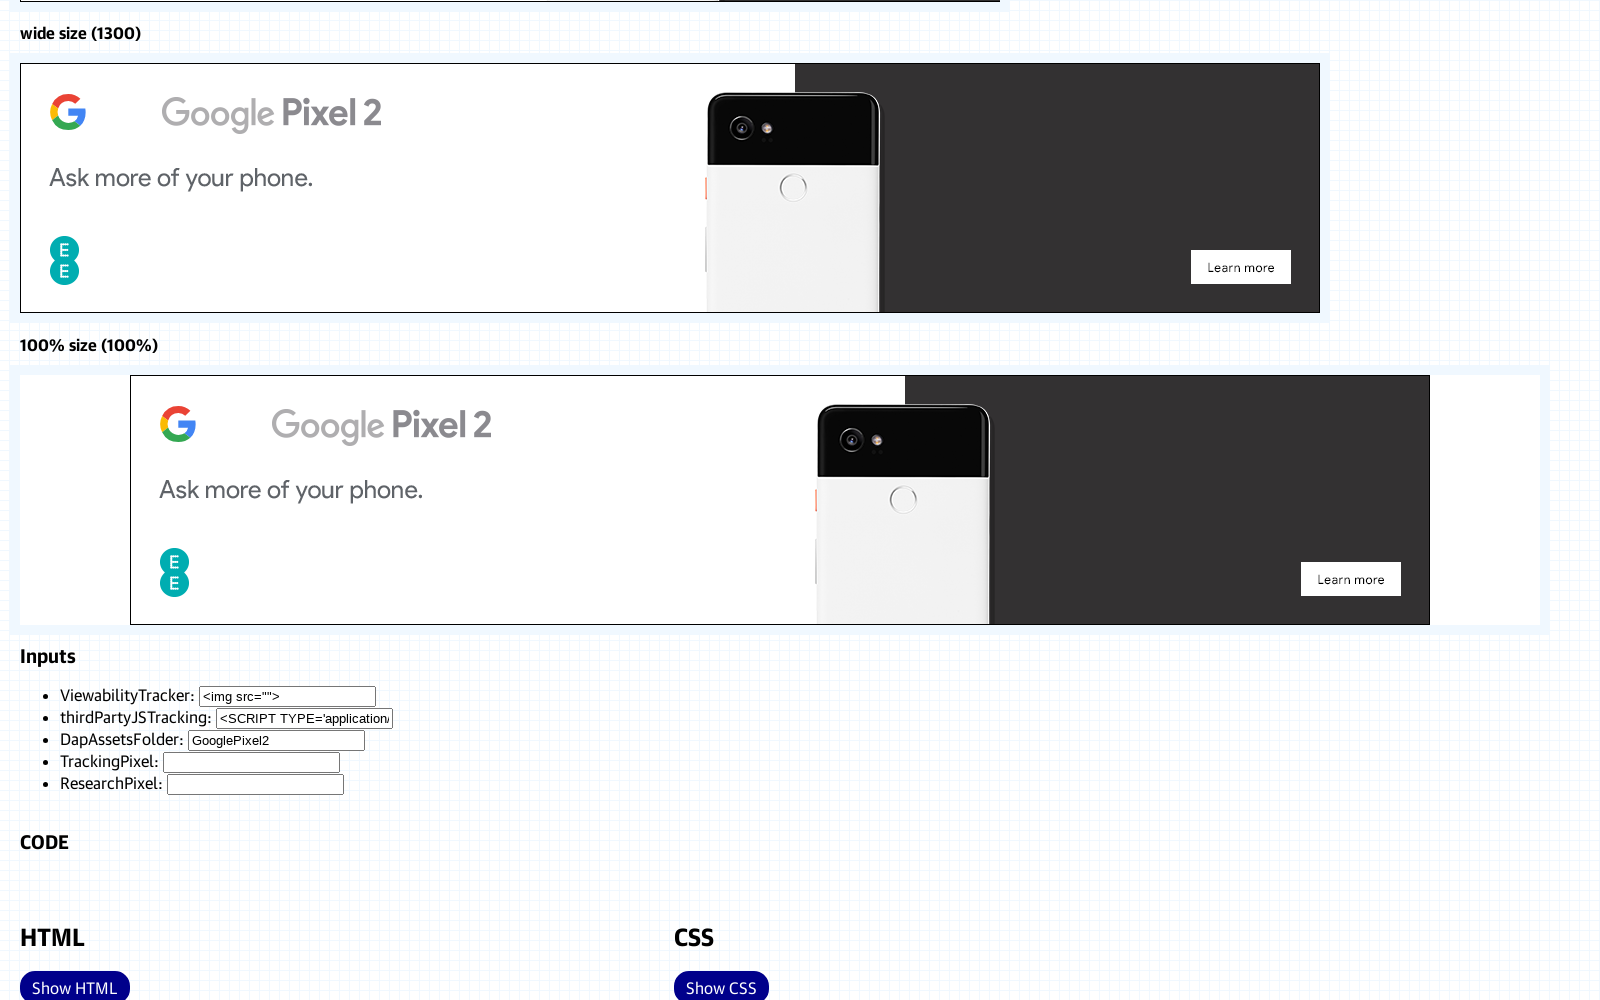